Tests clicking edit and delete links in a table on the challenging DOM page, verifying the URL hash changes appropriately for each action

Starting URL: https://the-internet.herokuapp.com/challenging_dom

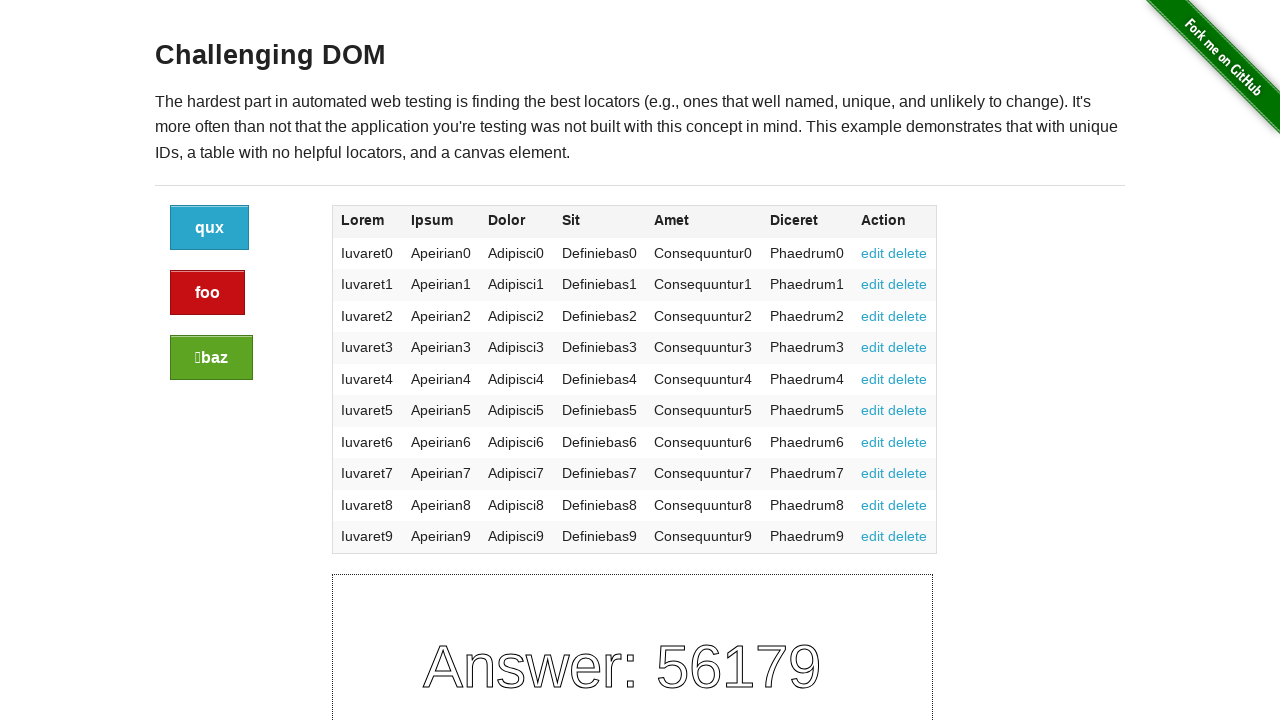

Navigated to challenging DOM page
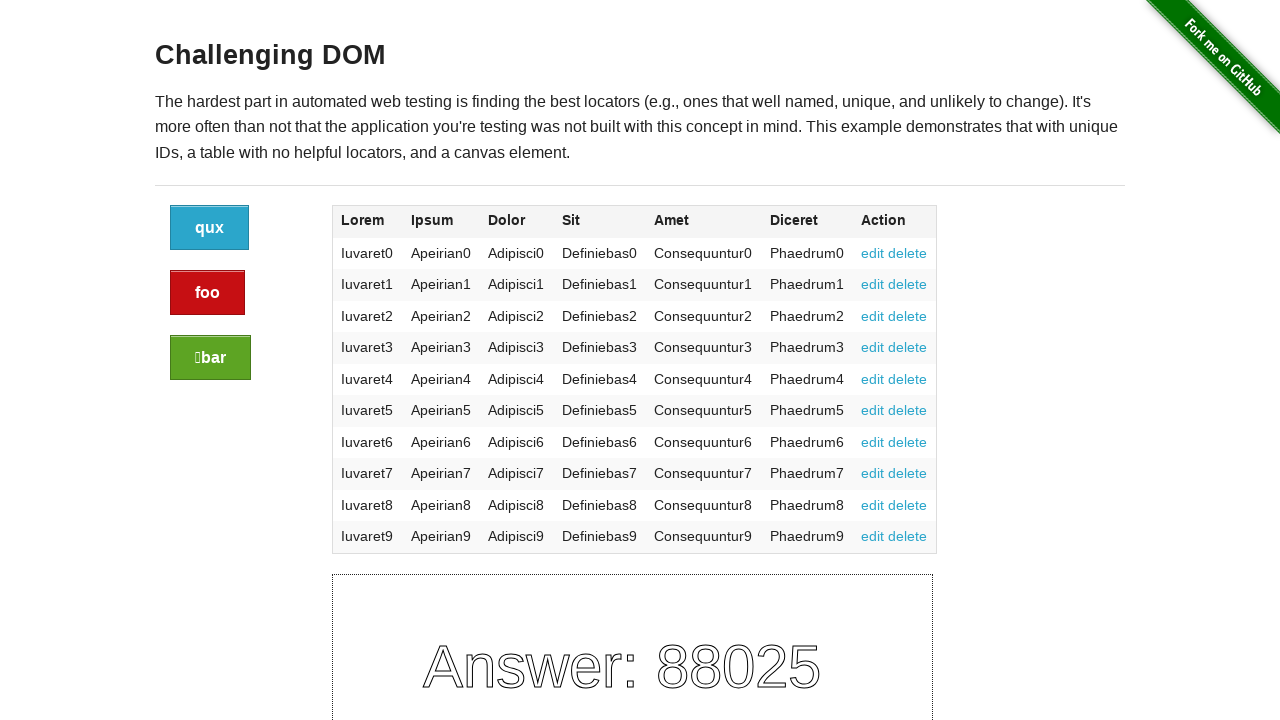

Clicked edit link for row 1 at (873, 253) on xpath=/html/body/div/div/div/div/div/div/table/tbody/tr/td/a[1]
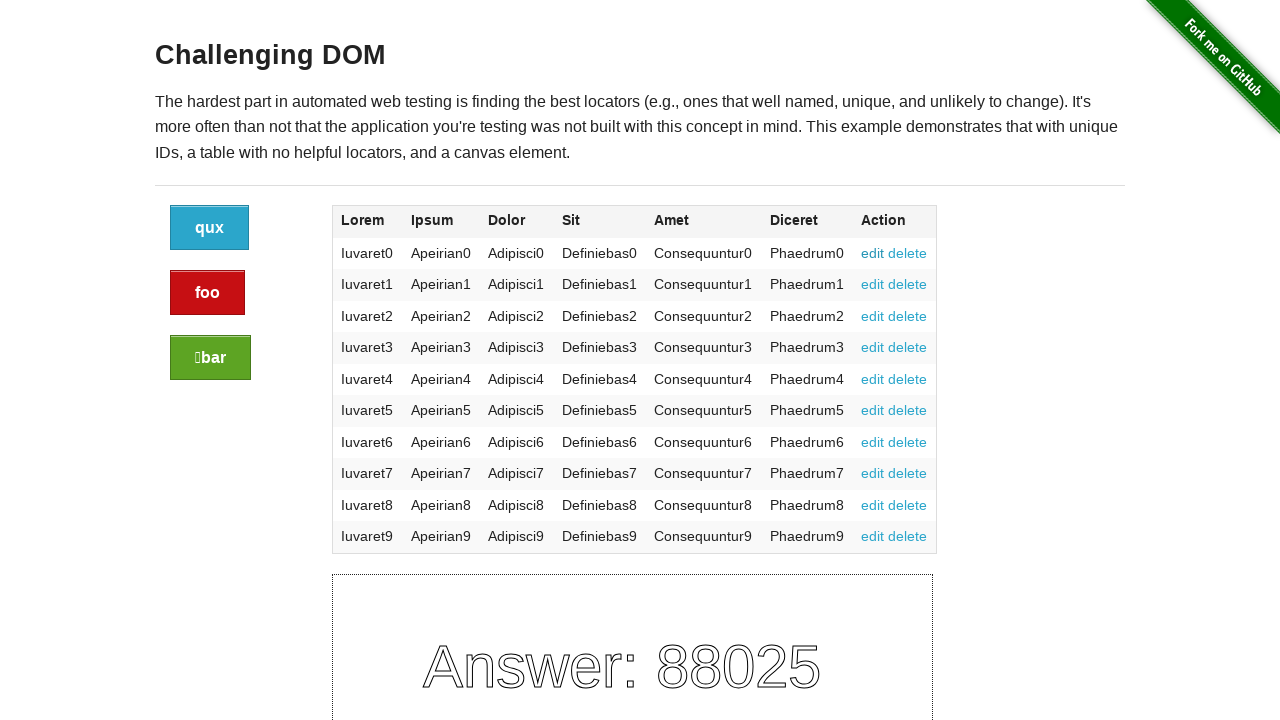

Waited for URL hash to update after edit click
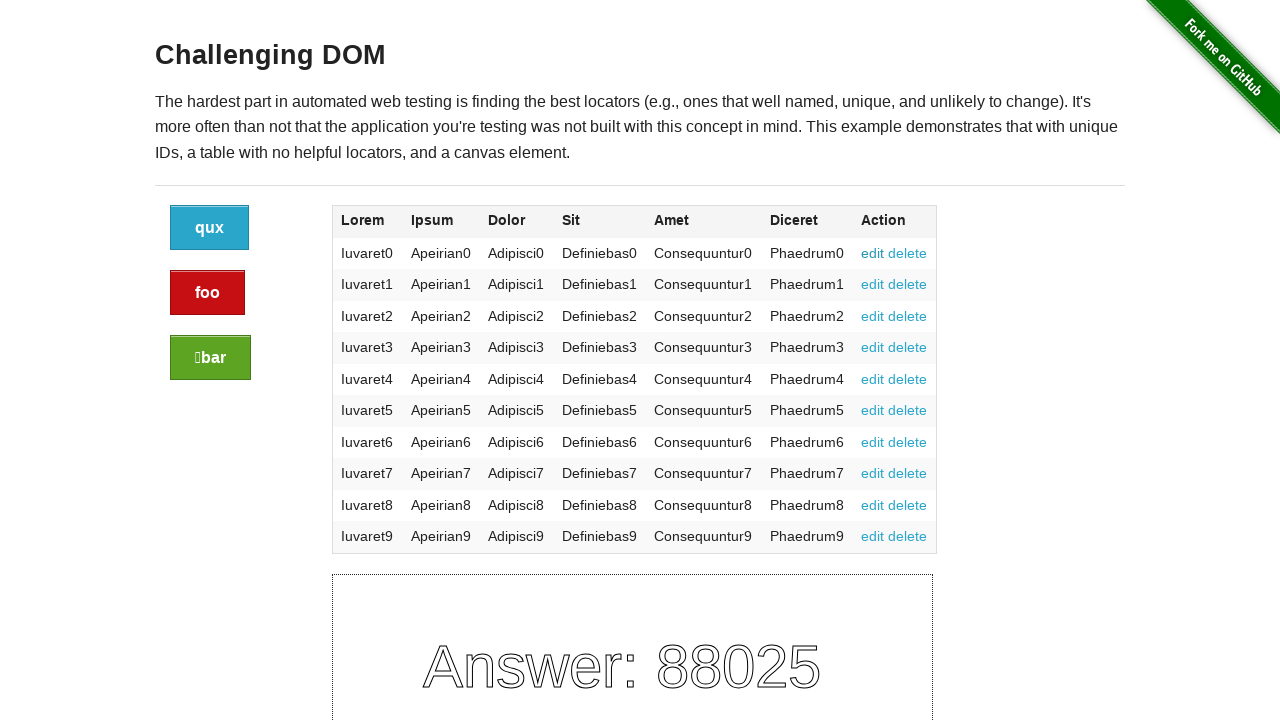

Clicked delete link for row 1 at (908, 253) on xpath=/html/body/div/div/div/div/div/div/table/tbody/tr/td/a[2]
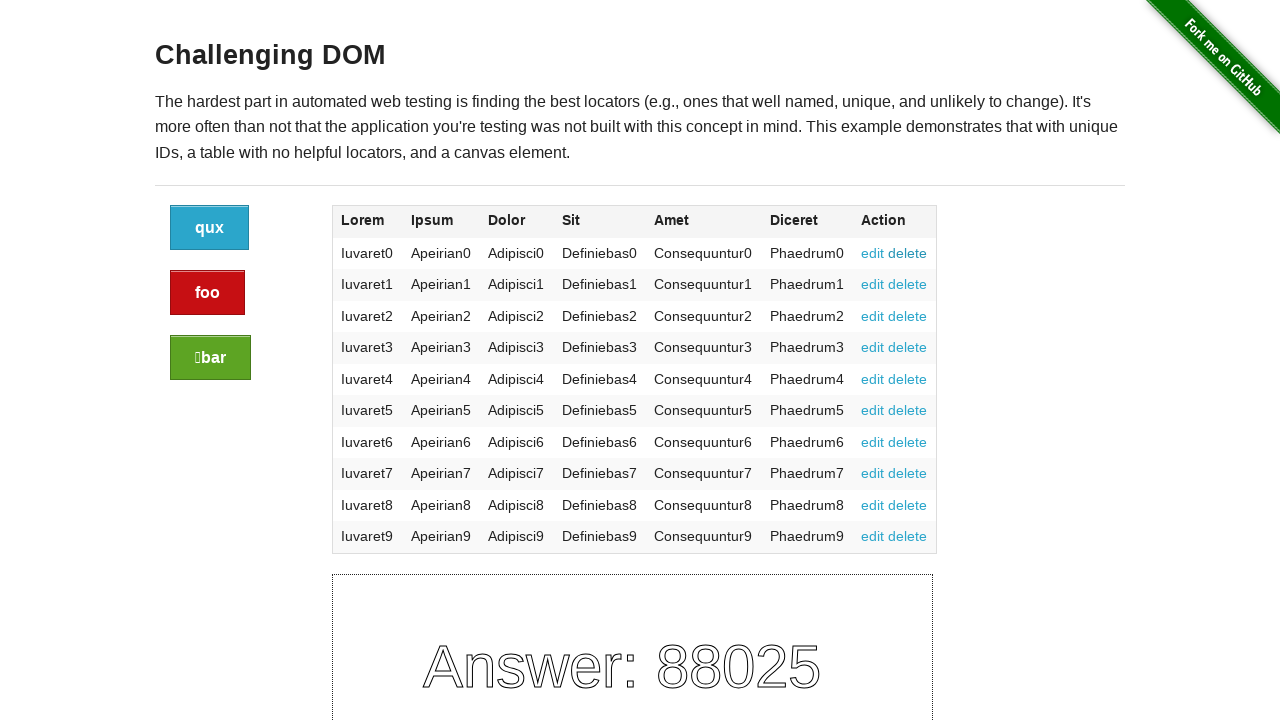

Waited for URL hash to update after delete click
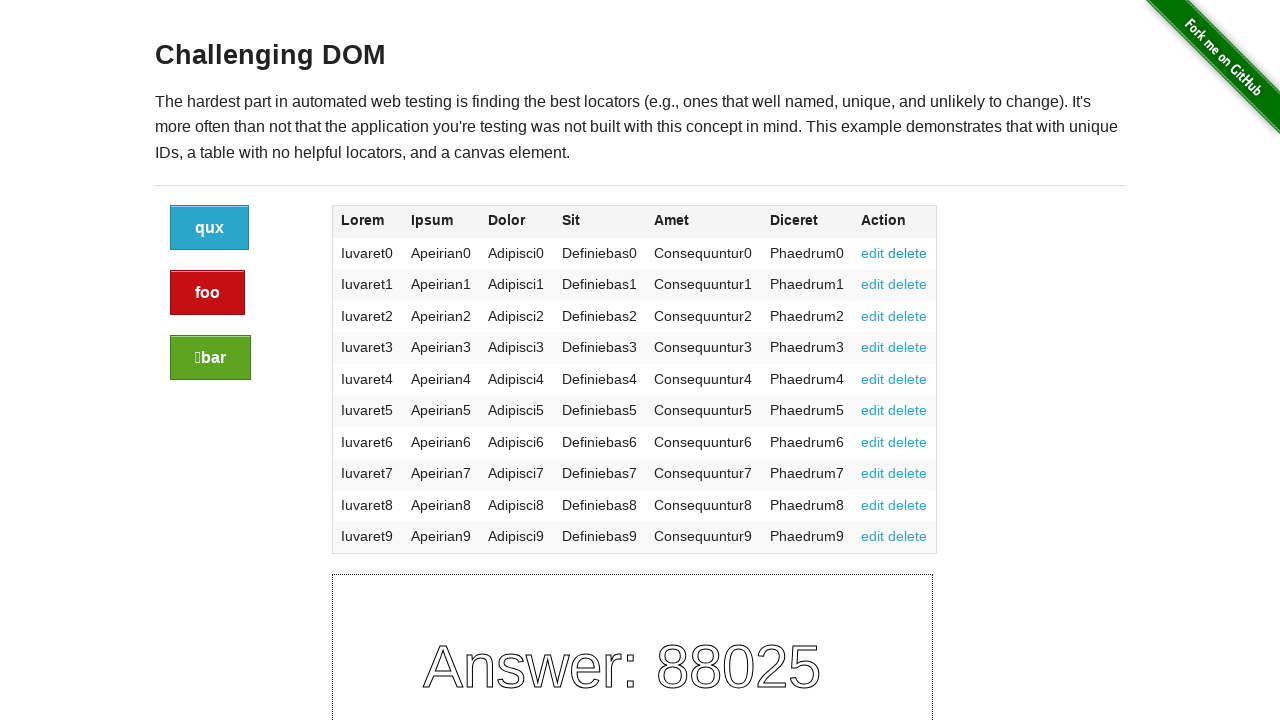

Clicked edit link for row 2 at (873, 253) on xpath=/html/body/div/div/div/div/div/div/table/tbody/tr/td/a[1]
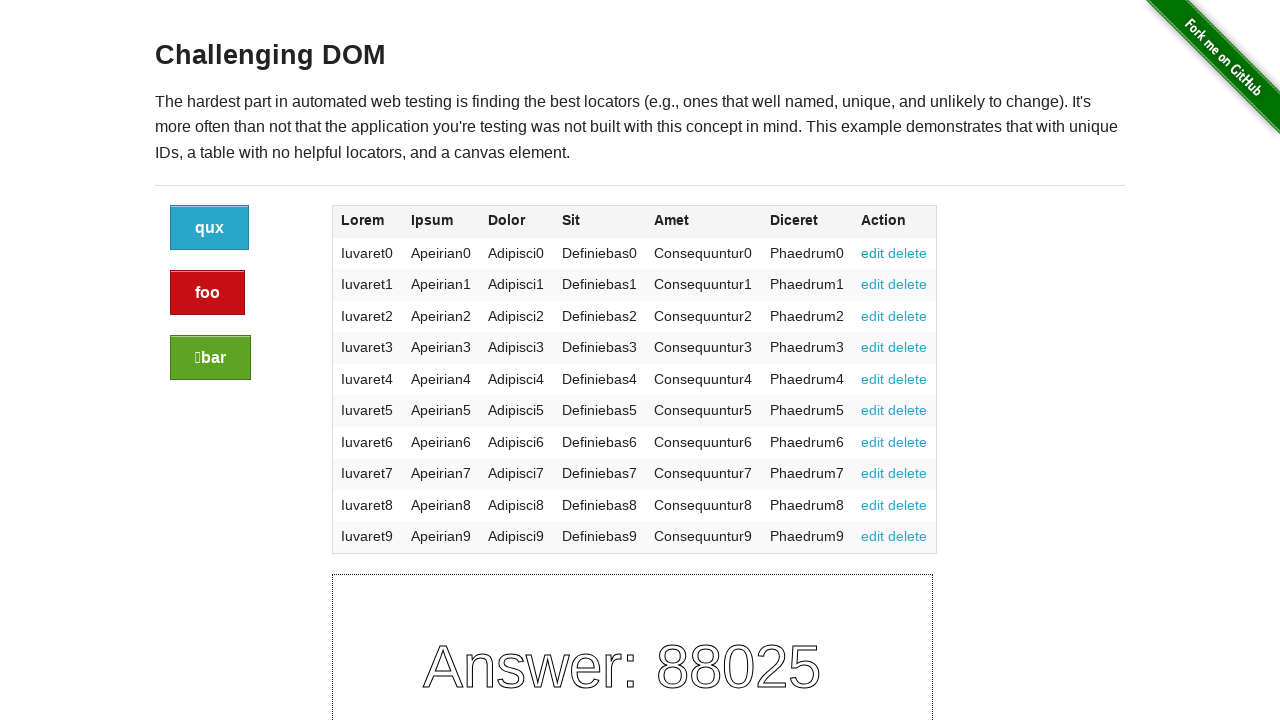

Waited for URL hash to update after edit click
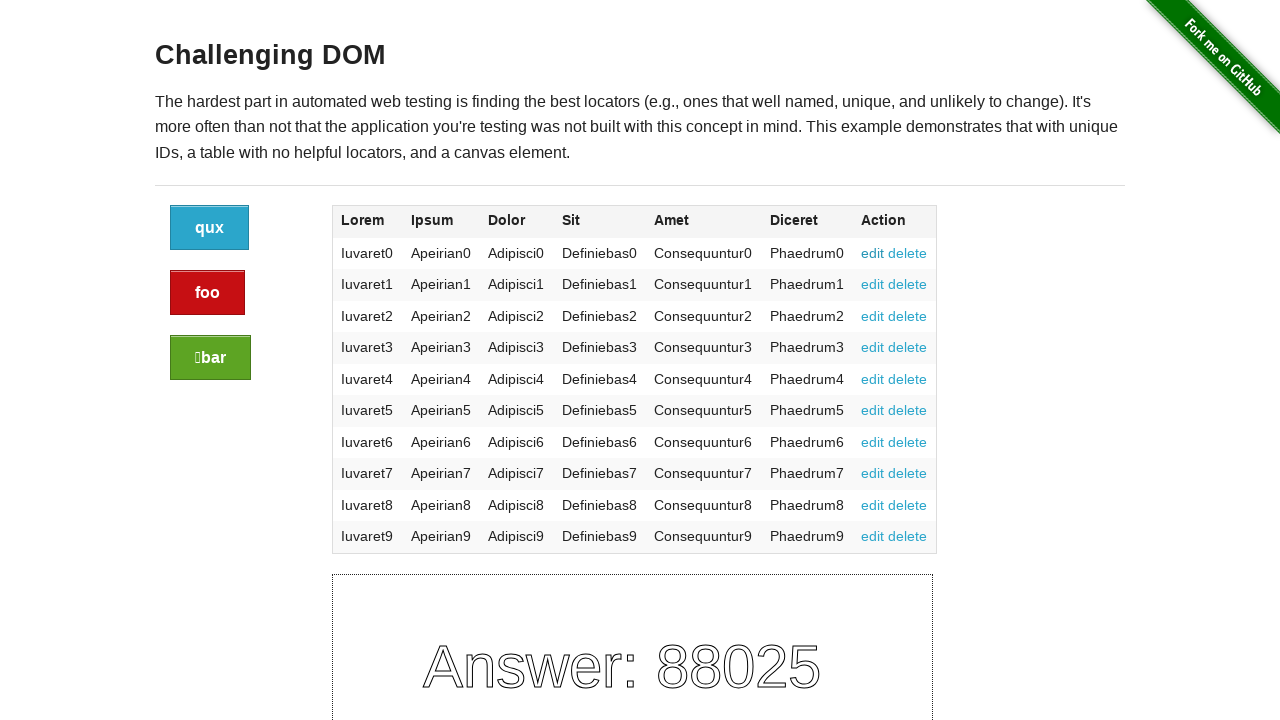

Clicked delete link for row 2 at (908, 253) on xpath=/html/body/div/div/div/div/div/div/table/tbody/tr/td/a[2]
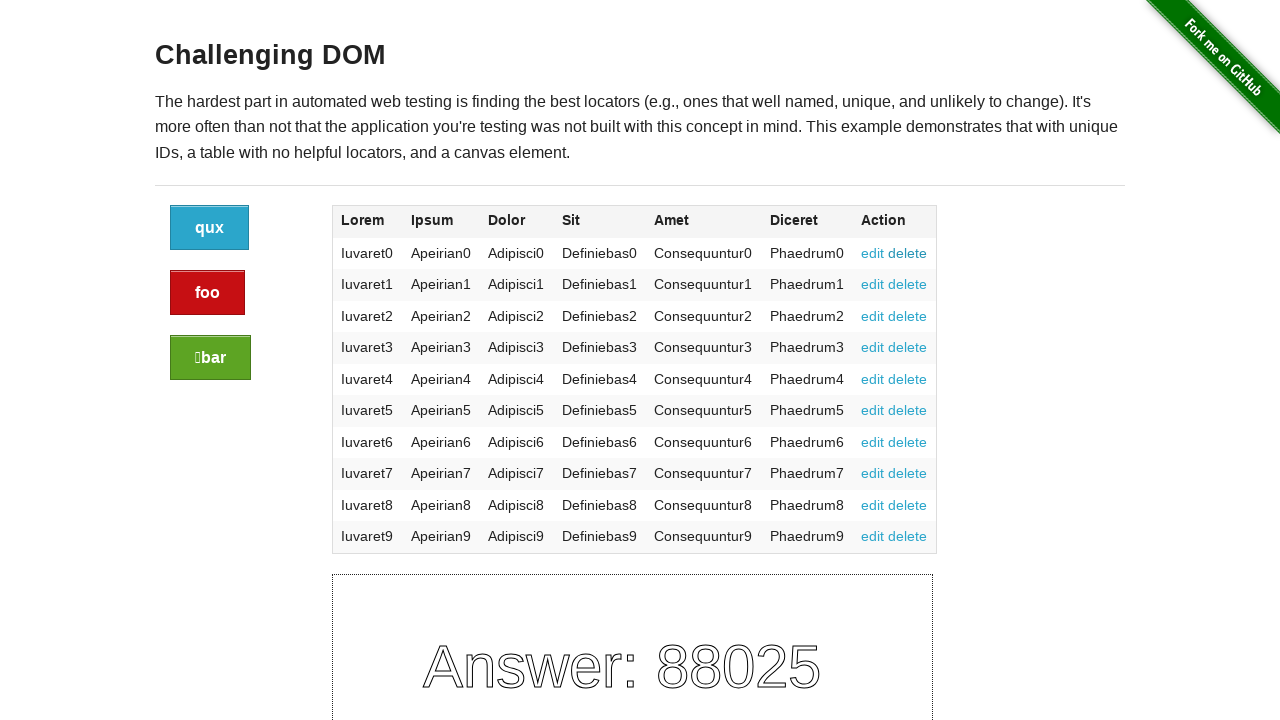

Waited for URL hash to update after delete click
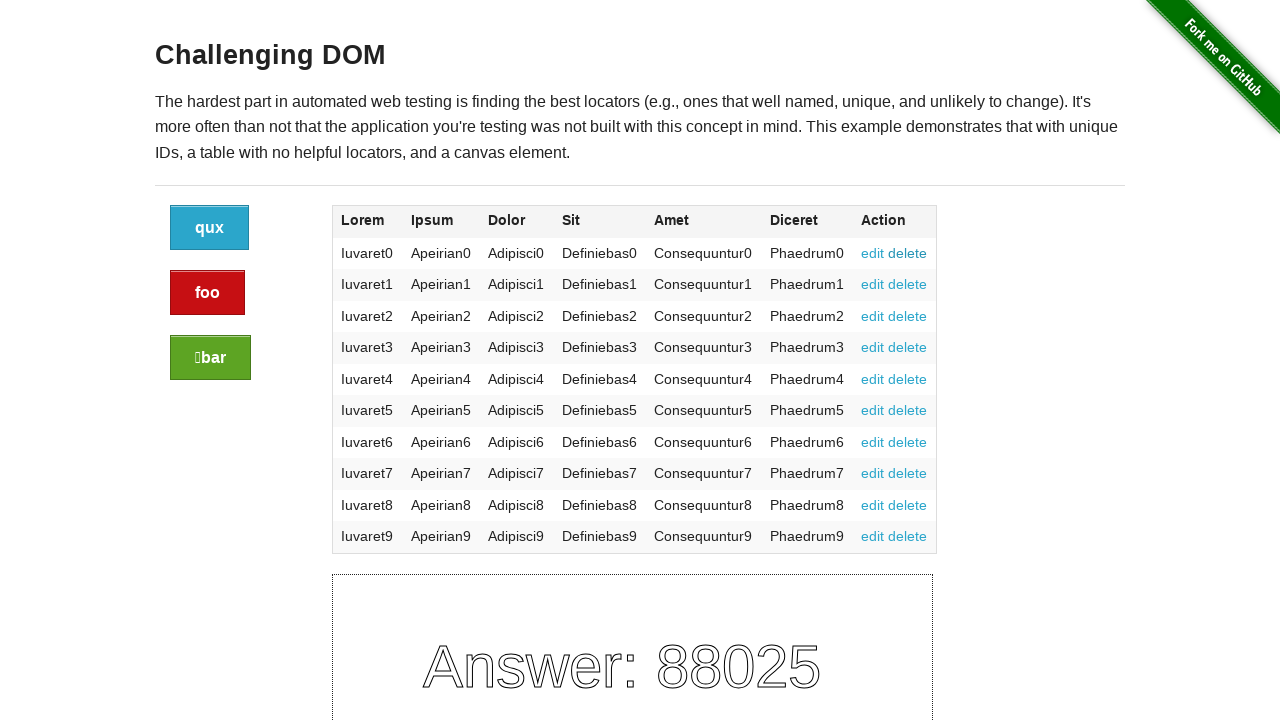

Clicked edit link for row 3 at (873, 253) on xpath=/html/body/div/div/div/div/div/div/table/tbody/tr/td/a[1]
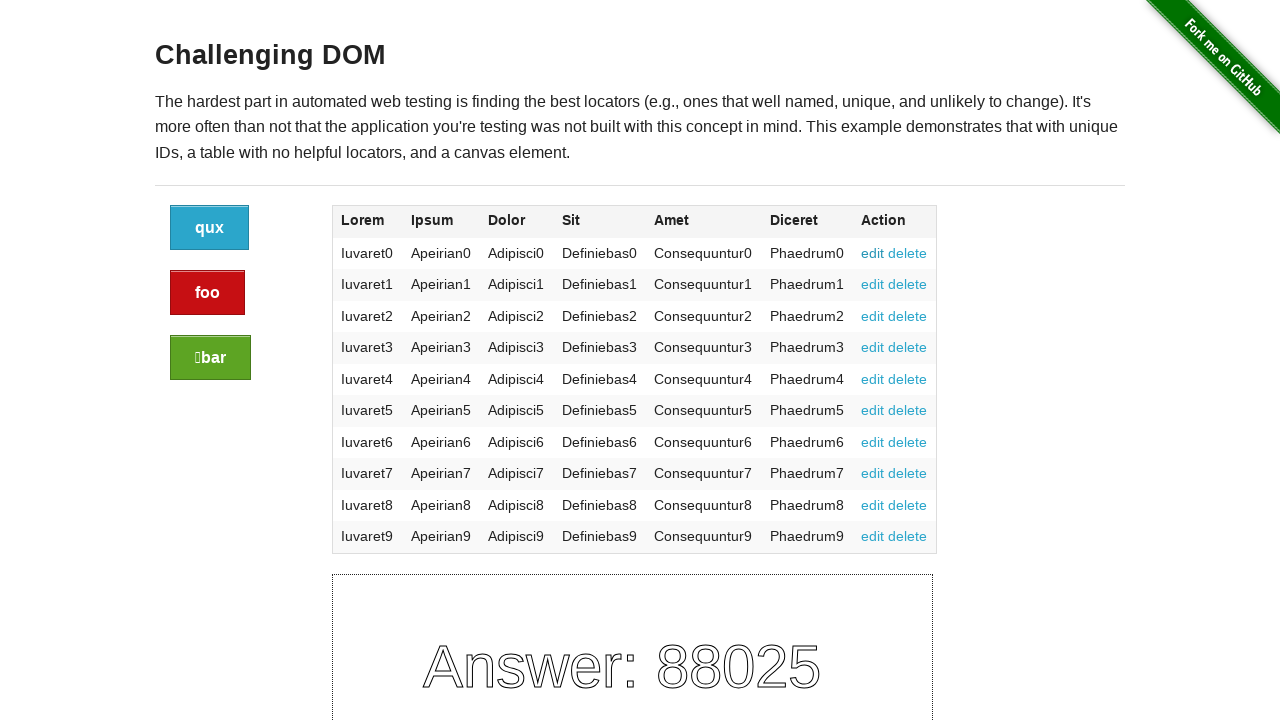

Waited for URL hash to update after edit click
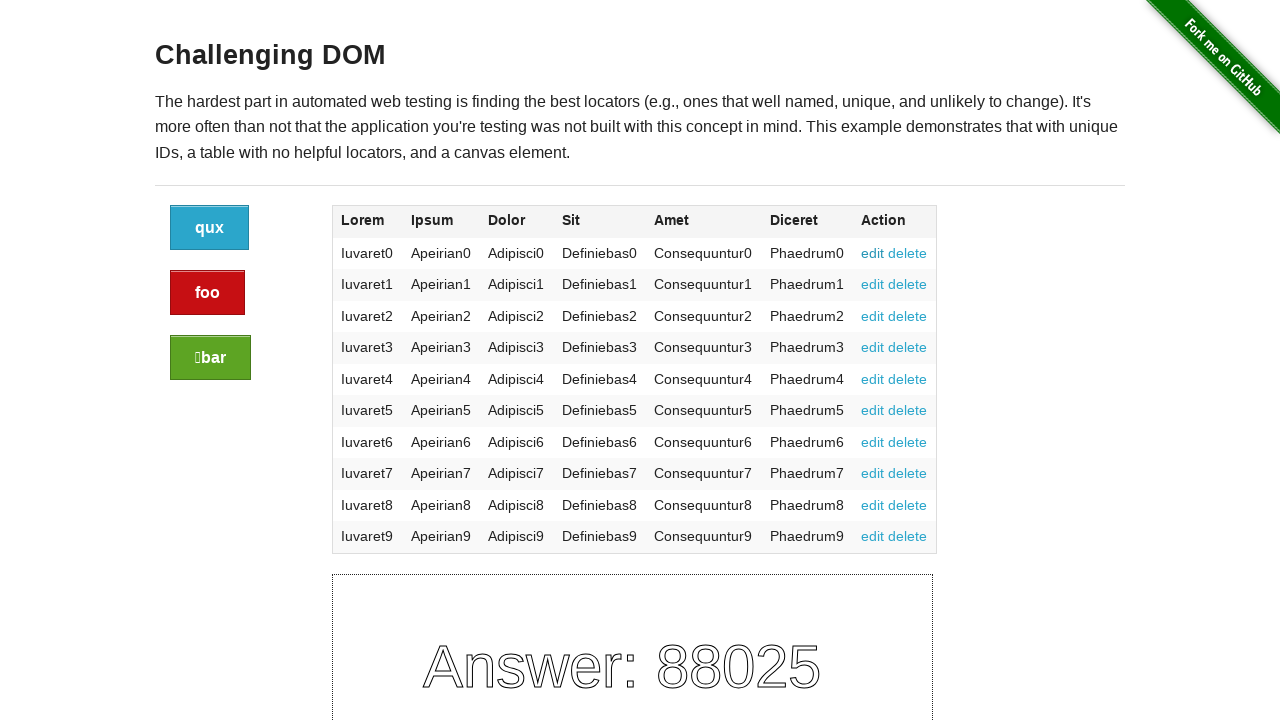

Clicked delete link for row 3 at (908, 253) on xpath=/html/body/div/div/div/div/div/div/table/tbody/tr/td/a[2]
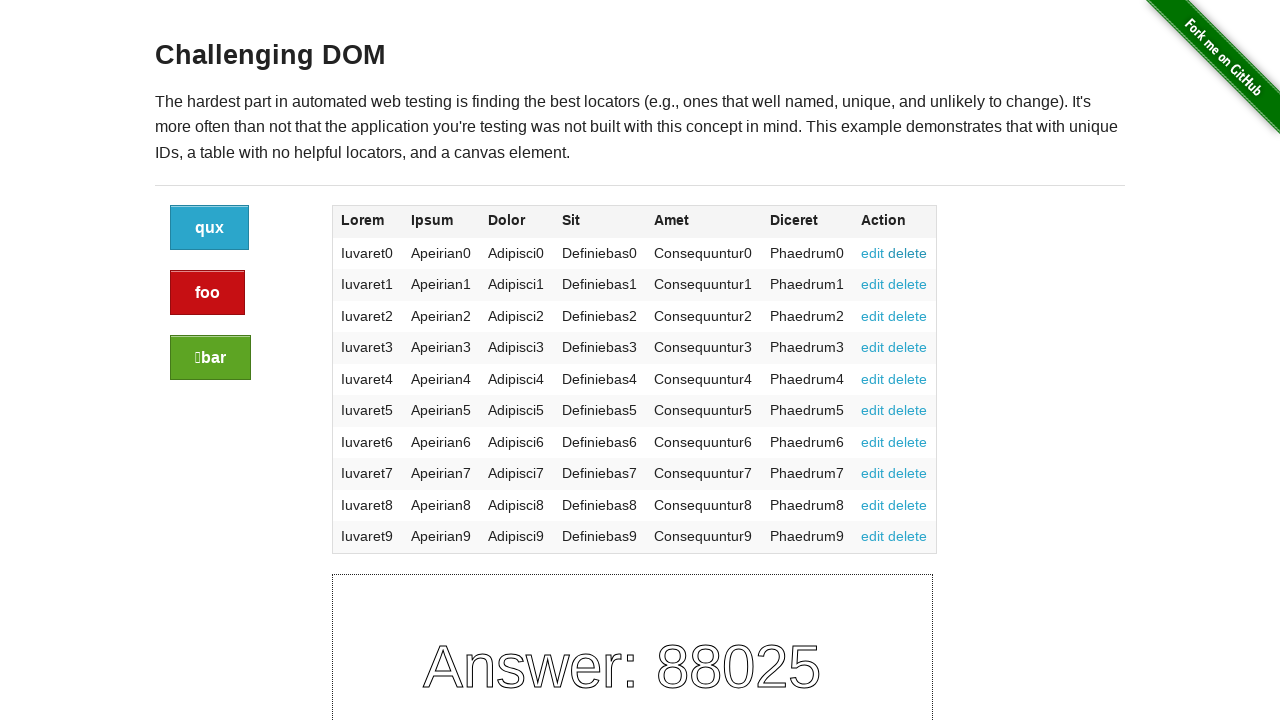

Waited for URL hash to update after delete click
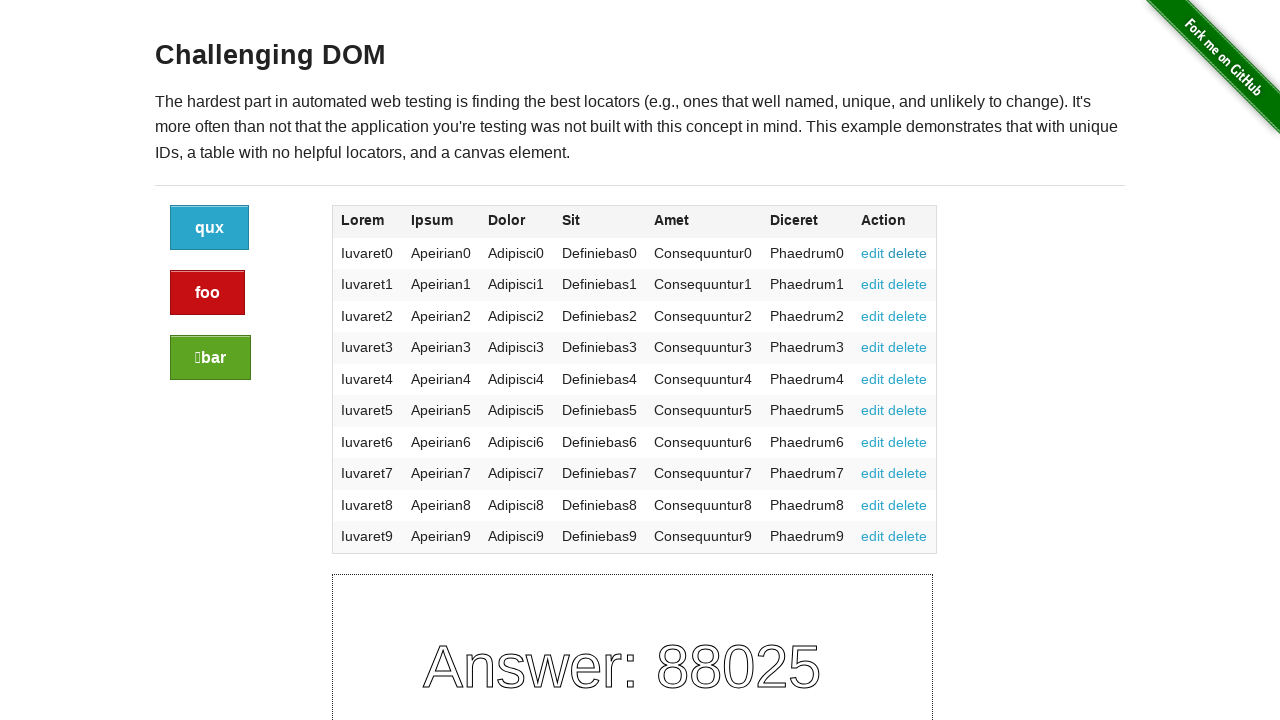

Clicked edit link for row 4 at (873, 253) on xpath=/html/body/div/div/div/div/div/div/table/tbody/tr/td/a[1]
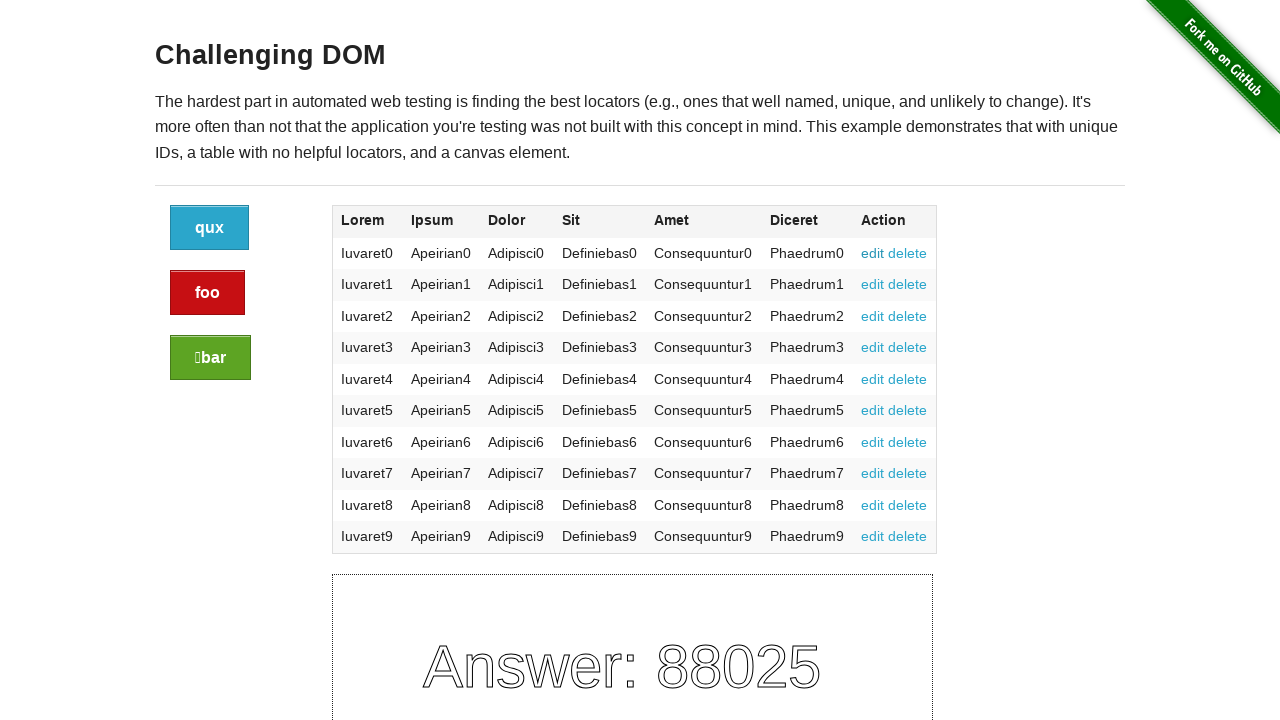

Waited for URL hash to update after edit click
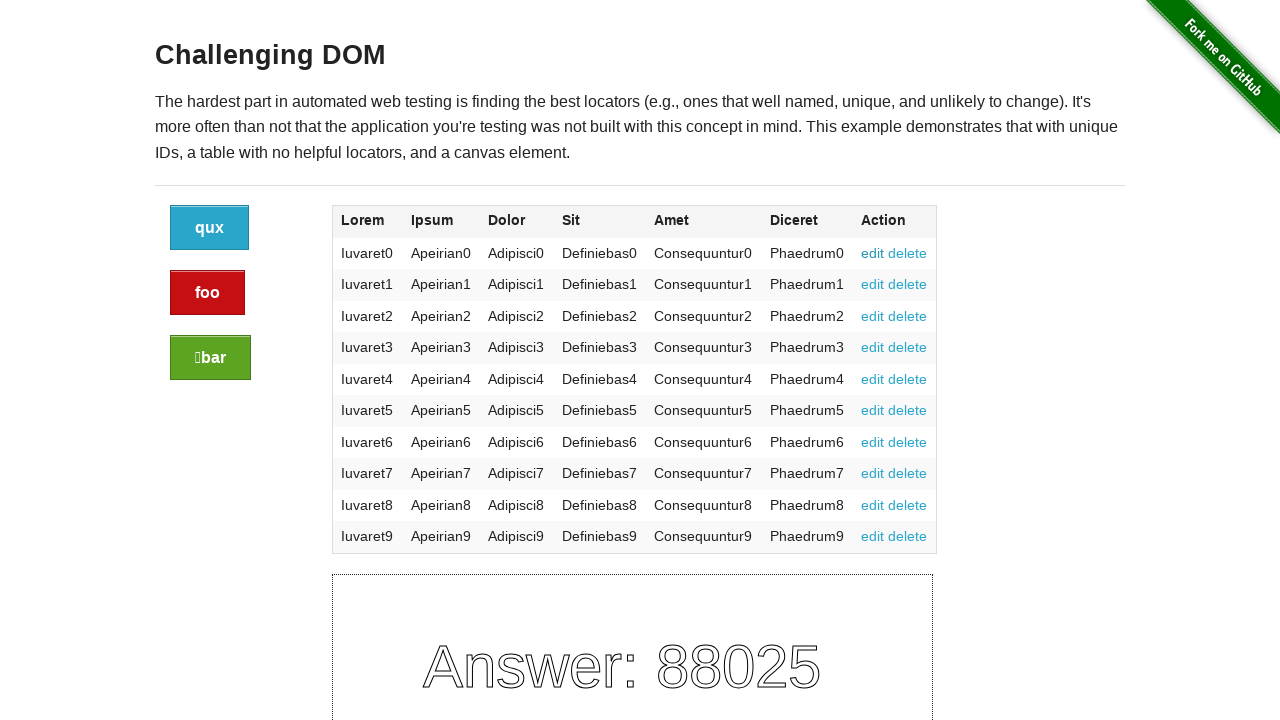

Clicked delete link for row 4 at (908, 253) on xpath=/html/body/div/div/div/div/div/div/table/tbody/tr/td/a[2]
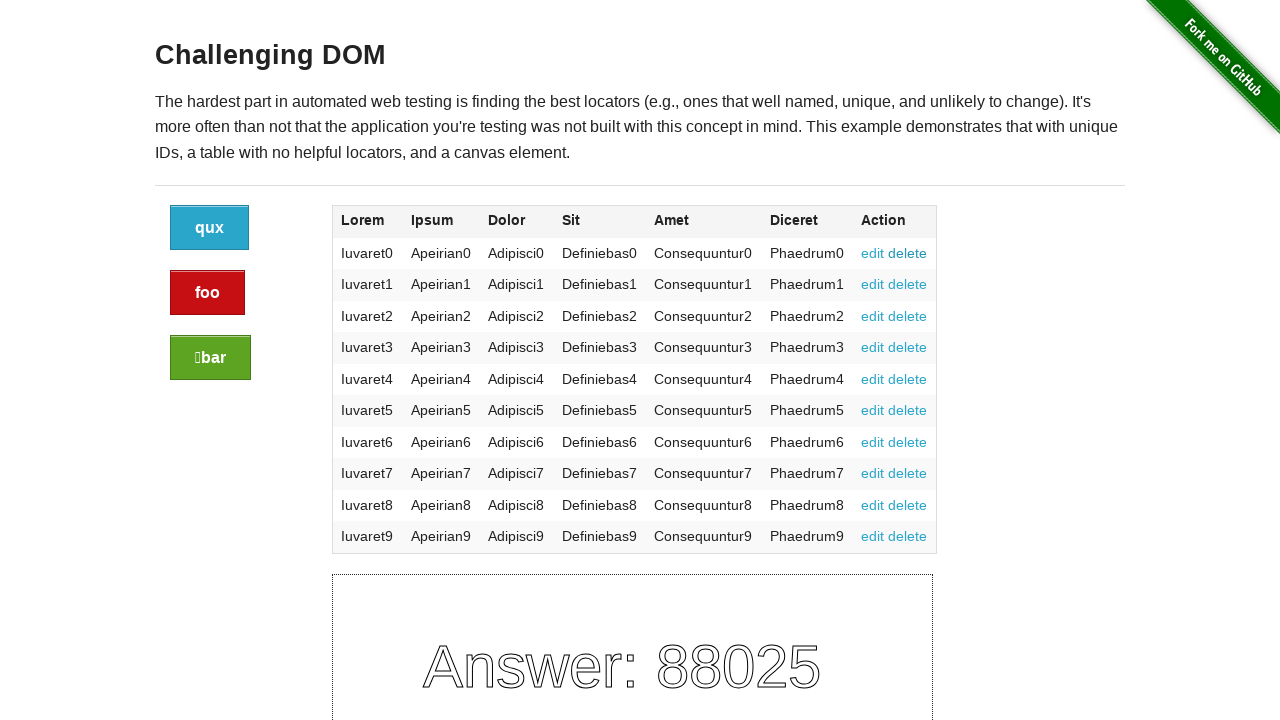

Waited for URL hash to update after delete click
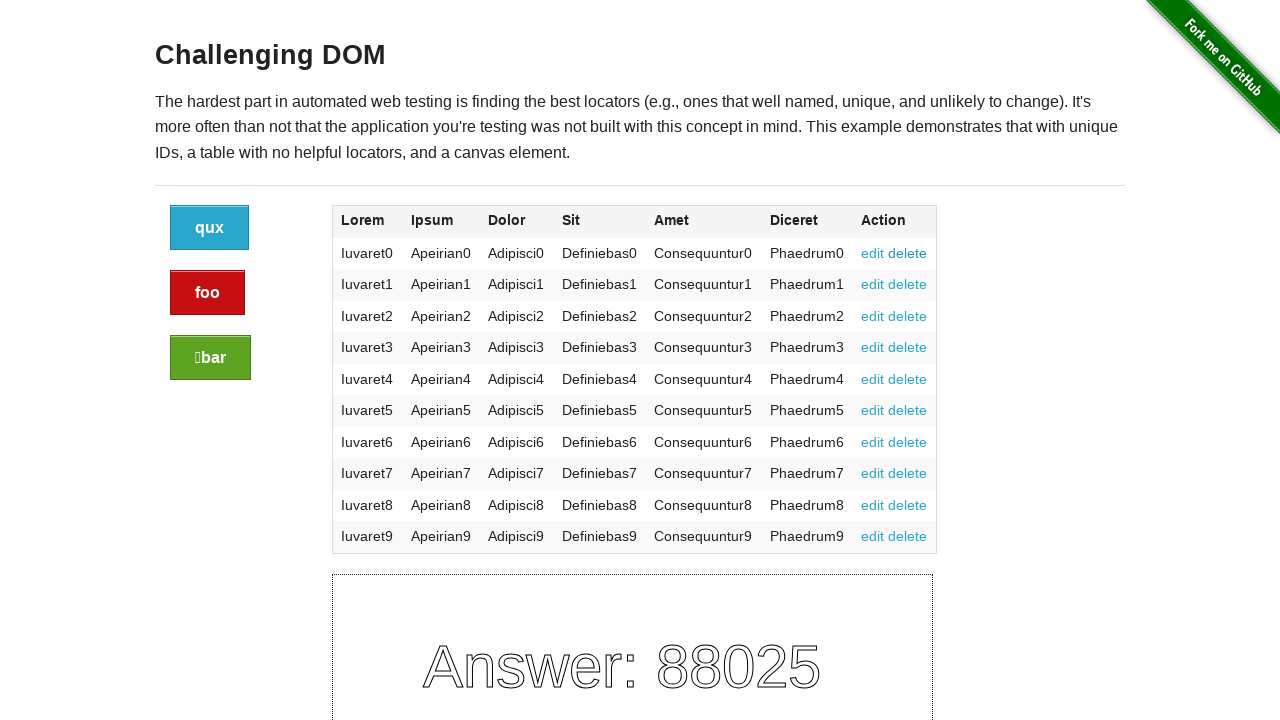

Clicked edit link for row 5 at (873, 253) on xpath=/html/body/div/div/div/div/div/div/table/tbody/tr/td/a[1]
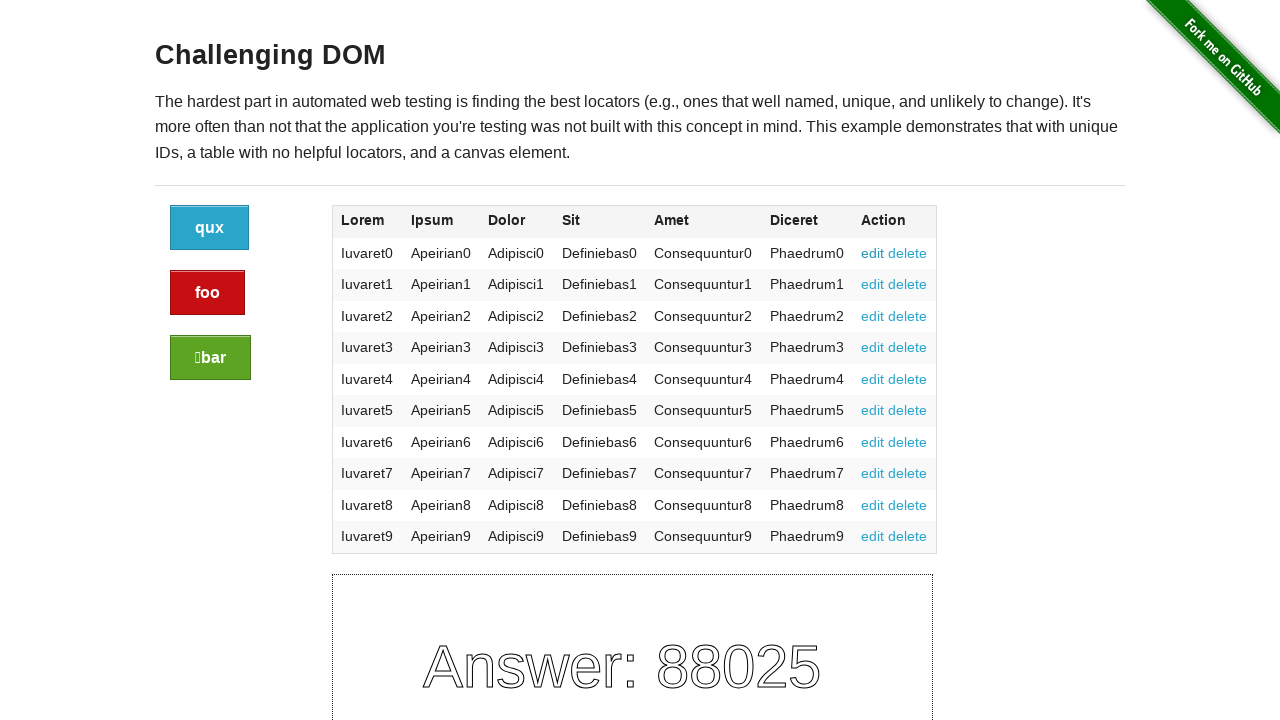

Waited for URL hash to update after edit click
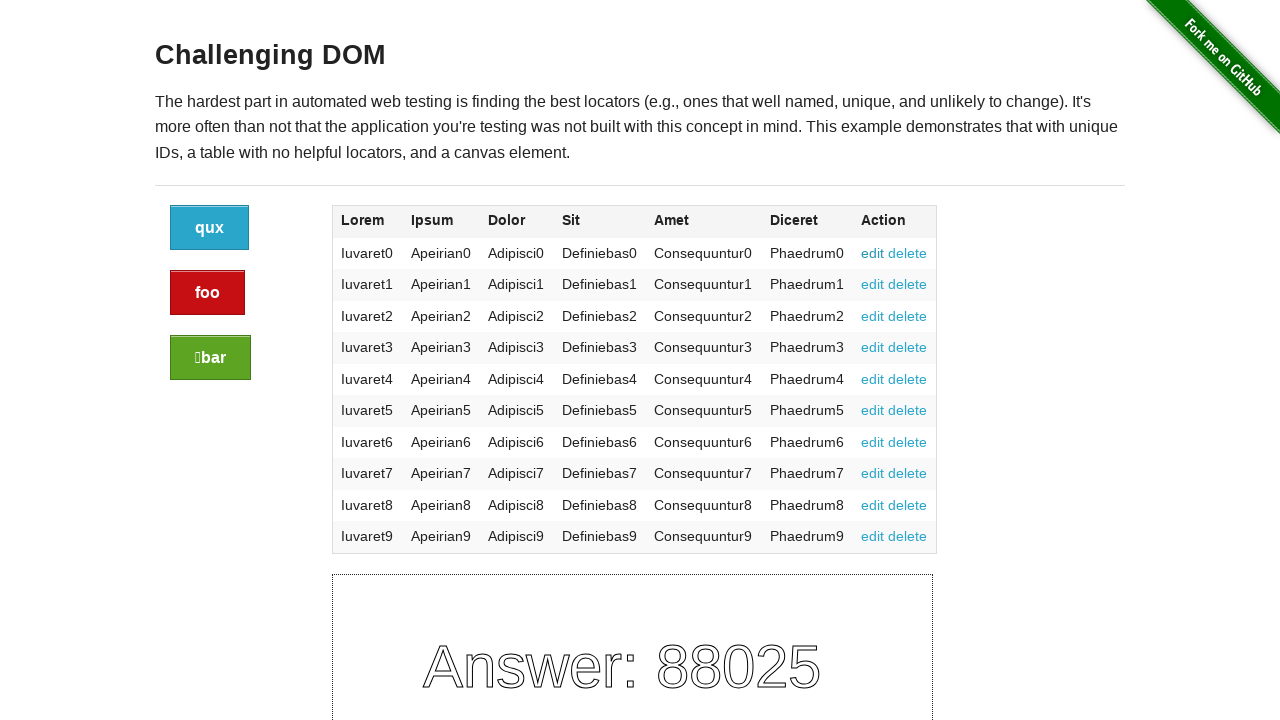

Clicked delete link for row 5 at (908, 253) on xpath=/html/body/div/div/div/div/div/div/table/tbody/tr/td/a[2]
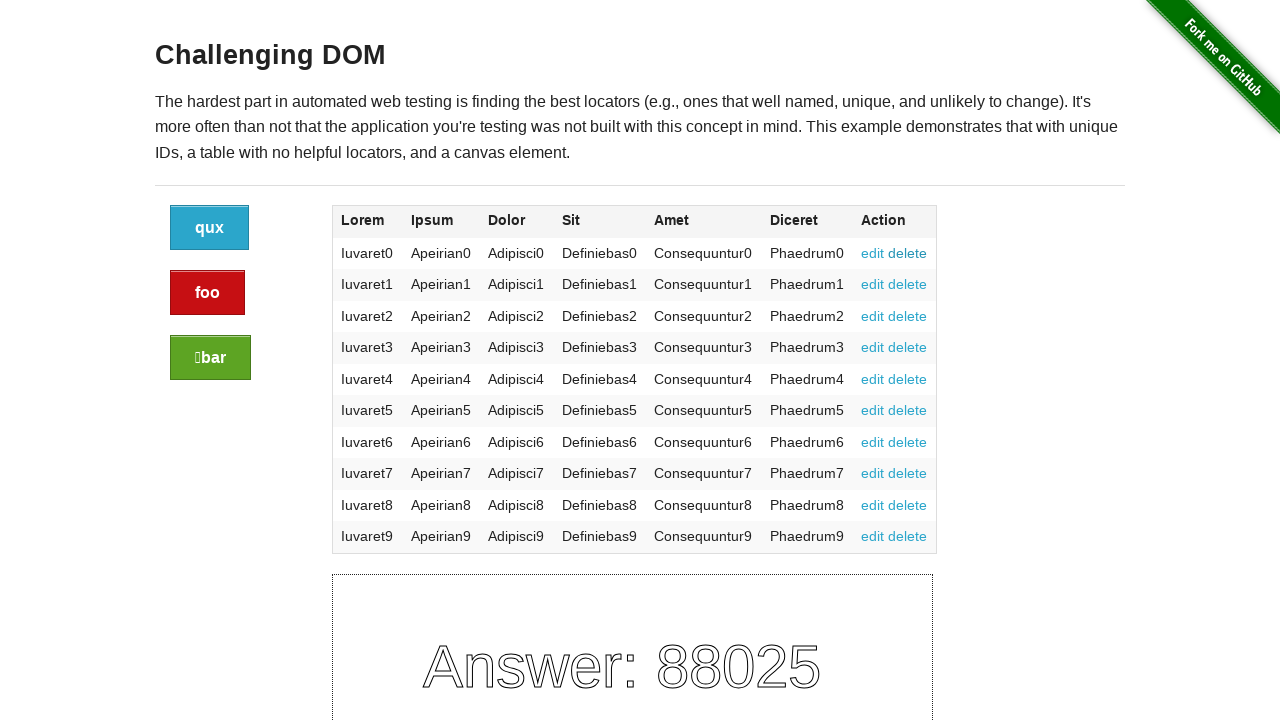

Waited for URL hash to update after delete click
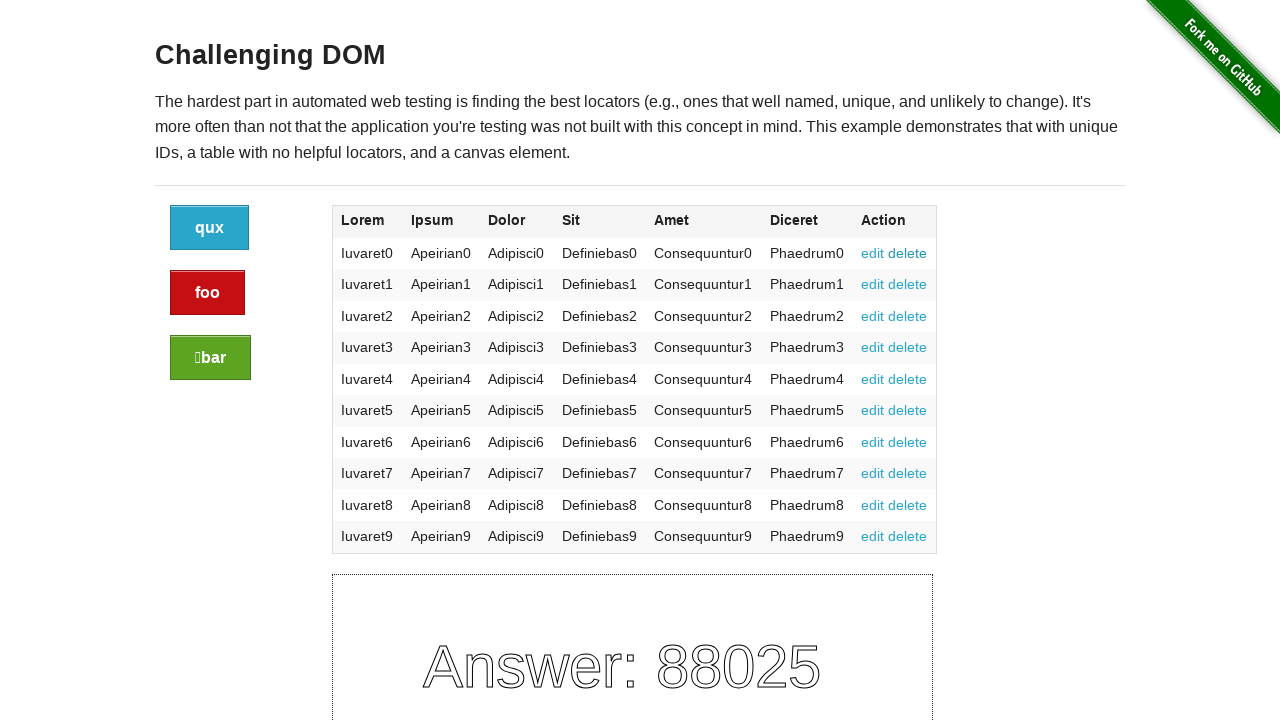

Clicked edit link for row 6 at (873, 253) on xpath=/html/body/div/div/div/div/div/div/table/tbody/tr/td/a[1]
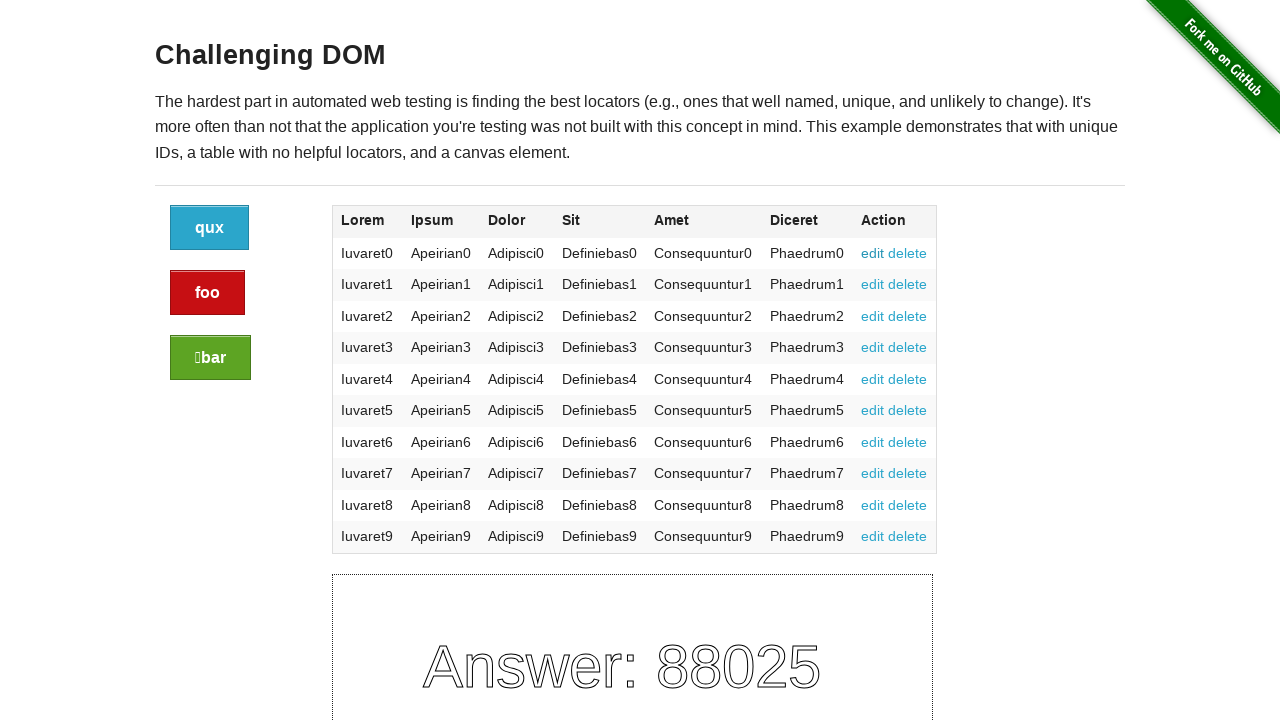

Waited for URL hash to update after edit click
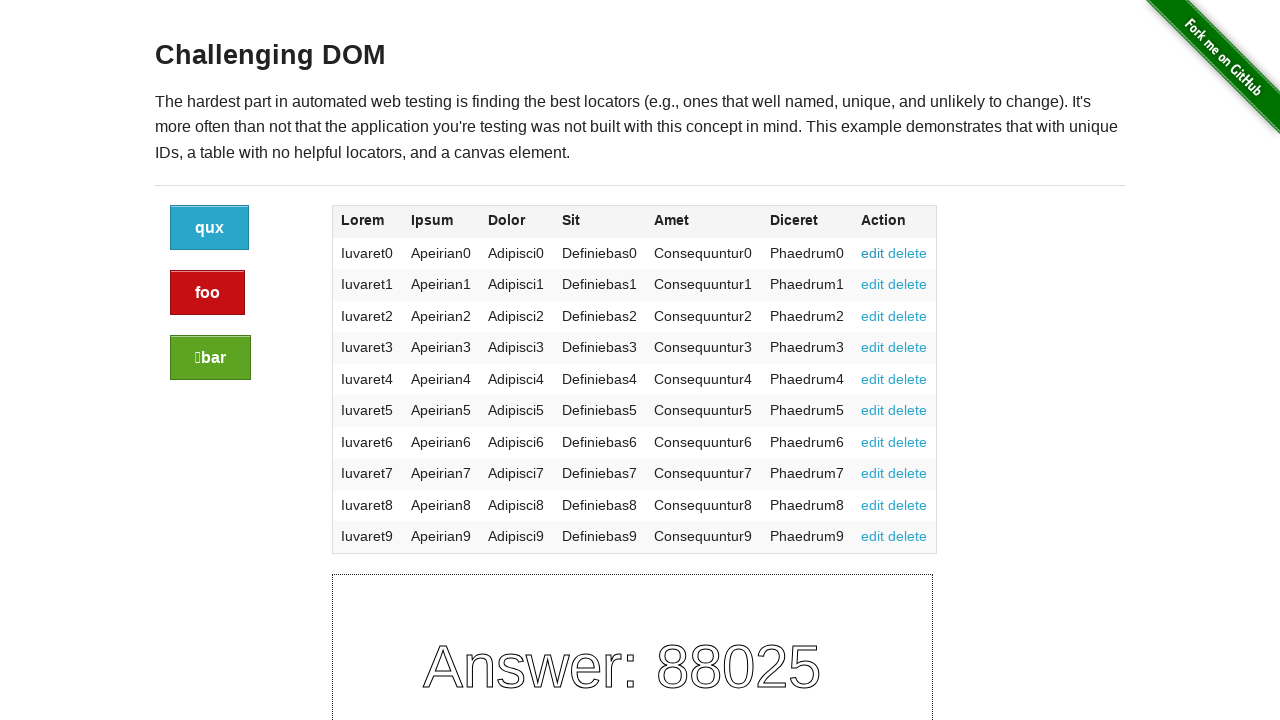

Clicked delete link for row 6 at (908, 253) on xpath=/html/body/div/div/div/div/div/div/table/tbody/tr/td/a[2]
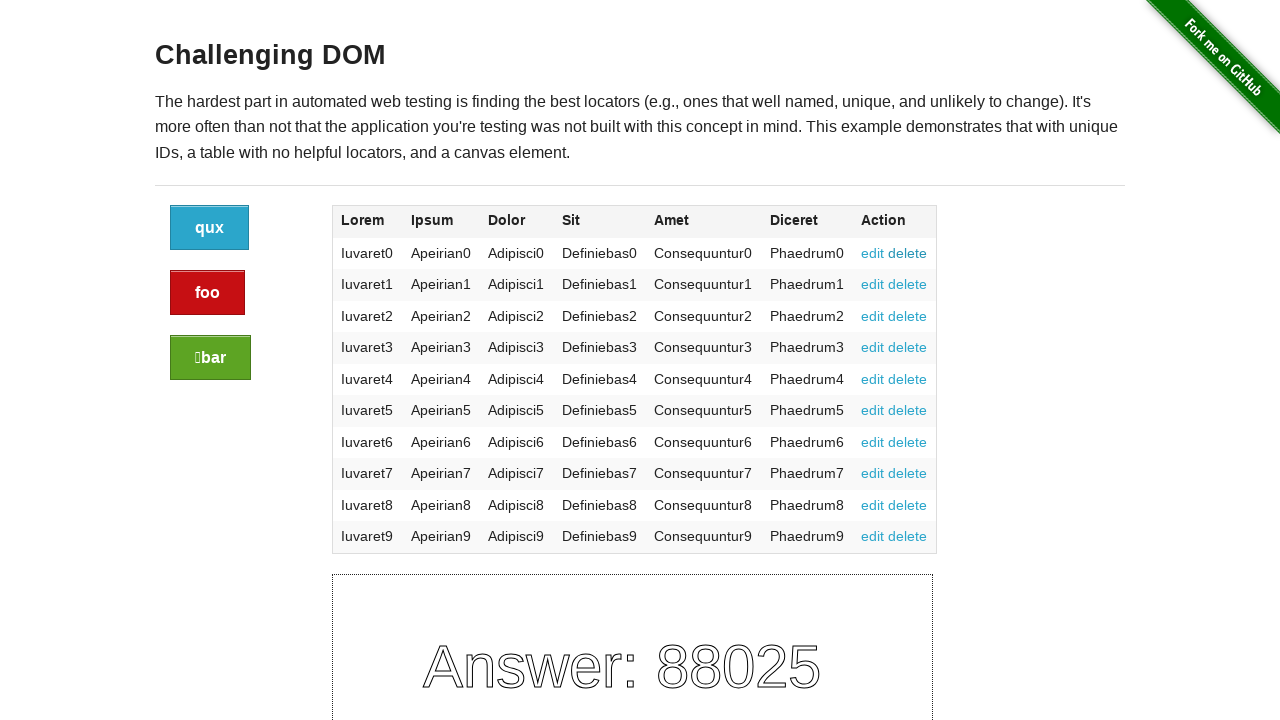

Waited for URL hash to update after delete click
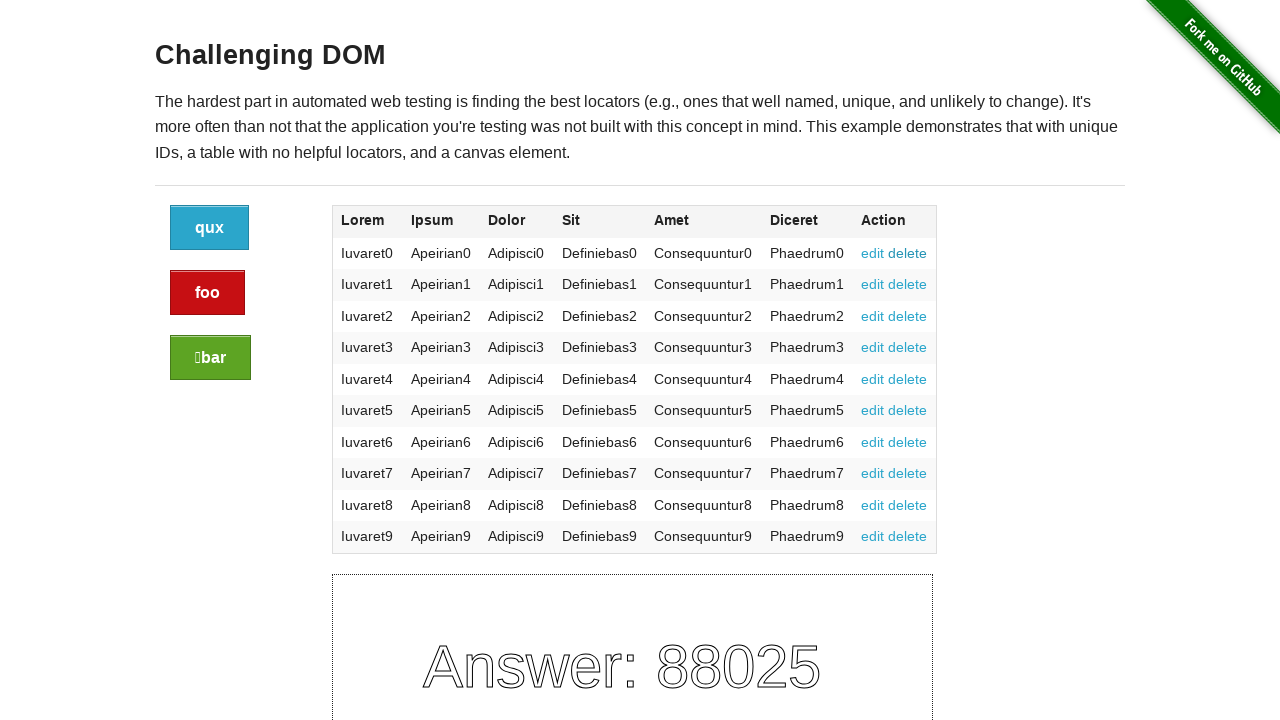

Clicked edit link for row 7 at (873, 253) on xpath=/html/body/div/div/div/div/div/div/table/tbody/tr/td/a[1]
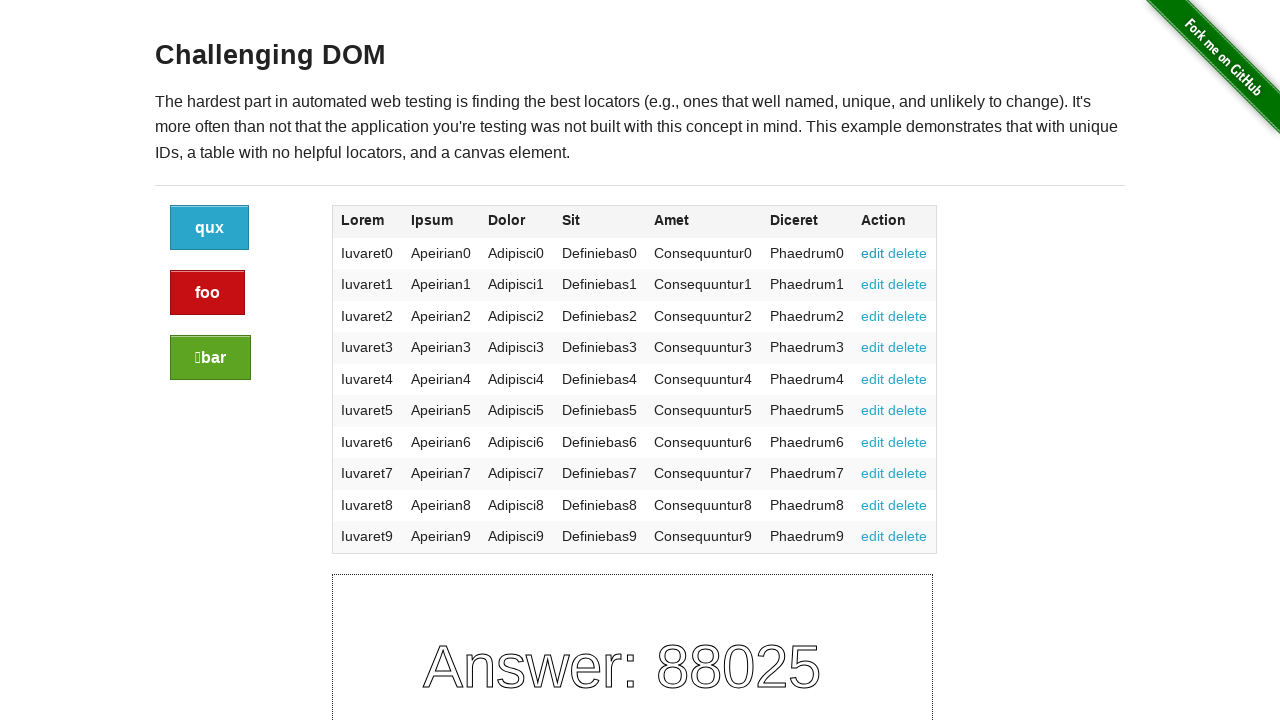

Waited for URL hash to update after edit click
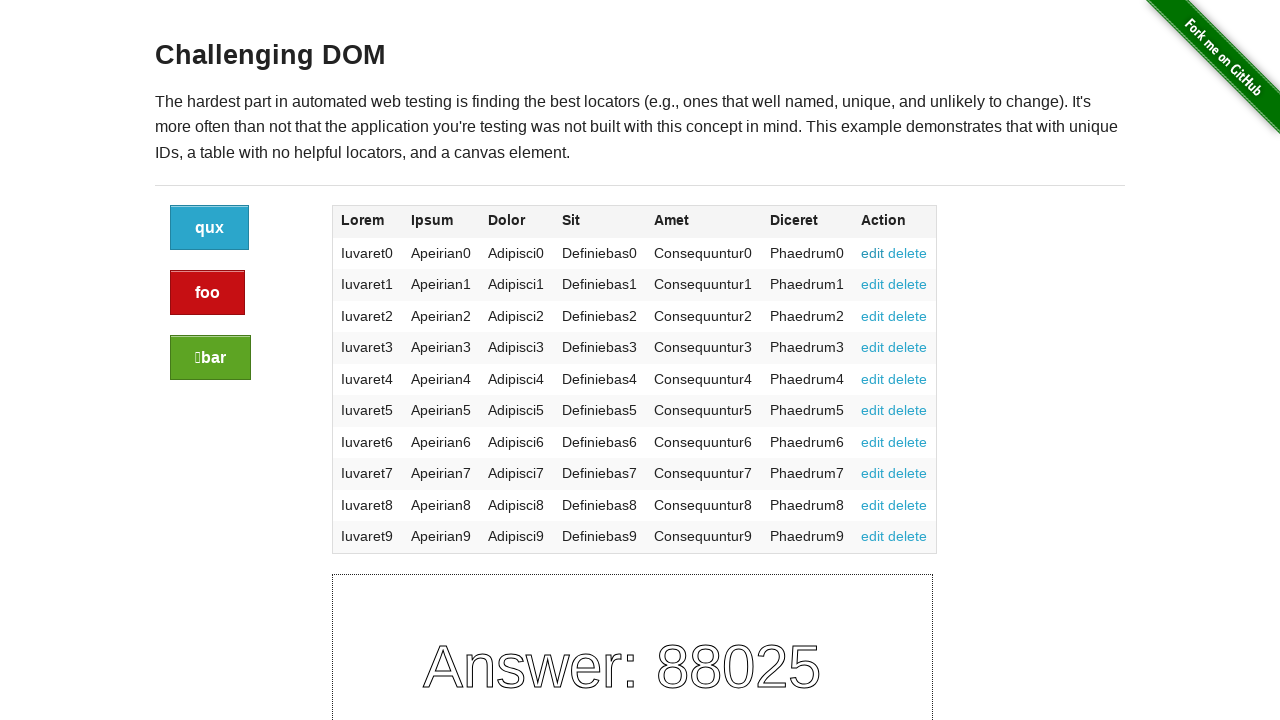

Clicked delete link for row 7 at (908, 253) on xpath=/html/body/div/div/div/div/div/div/table/tbody/tr/td/a[2]
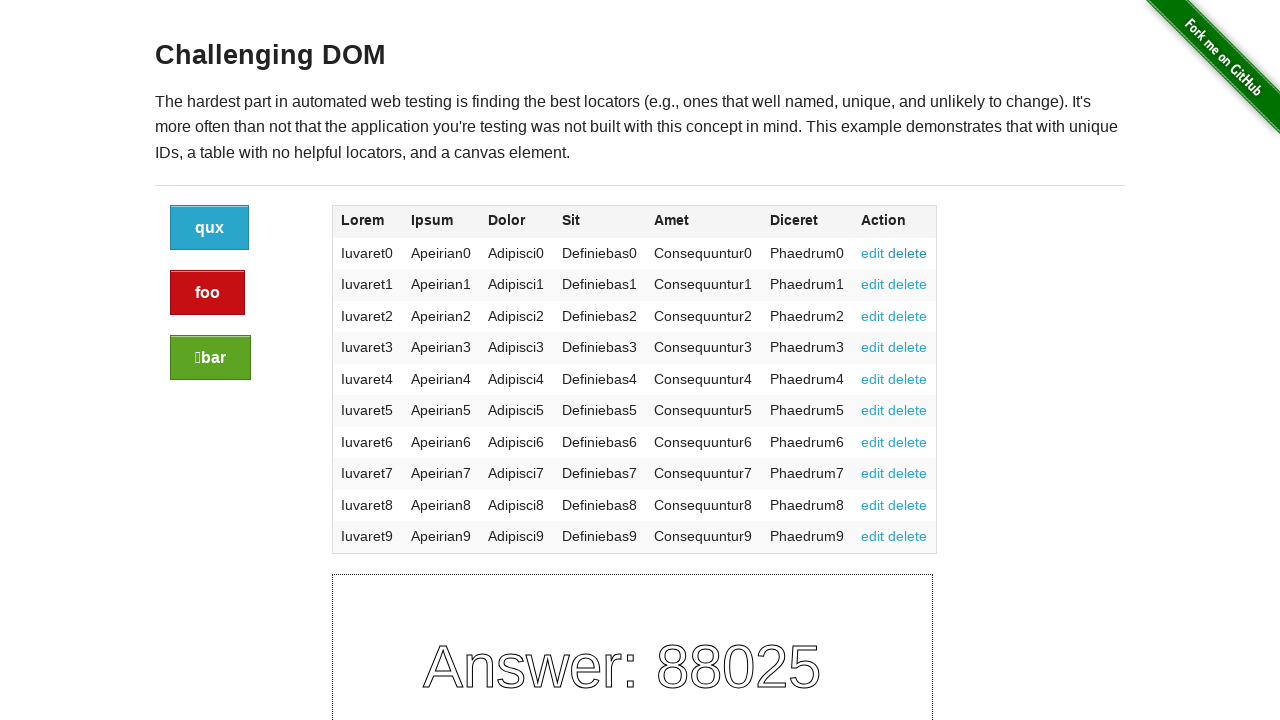

Waited for URL hash to update after delete click
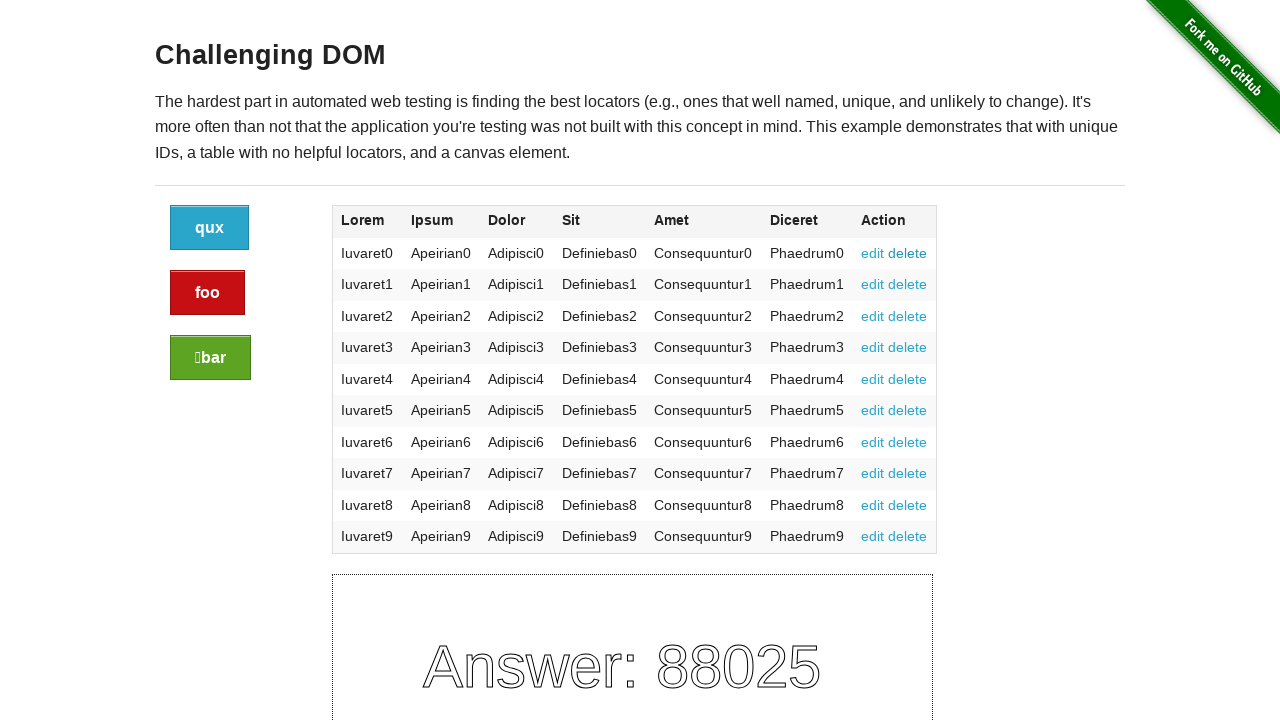

Clicked edit link for row 8 at (873, 253) on xpath=/html/body/div/div/div/div/div/div/table/tbody/tr/td/a[1]
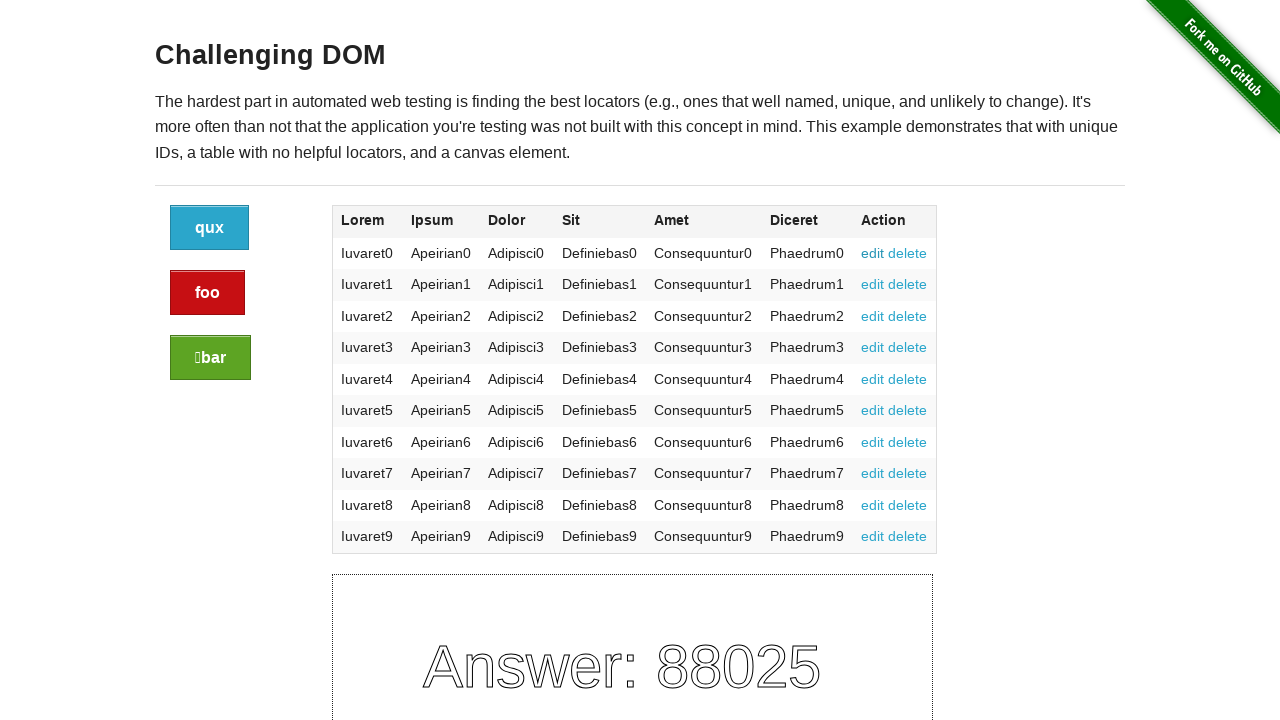

Waited for URL hash to update after edit click
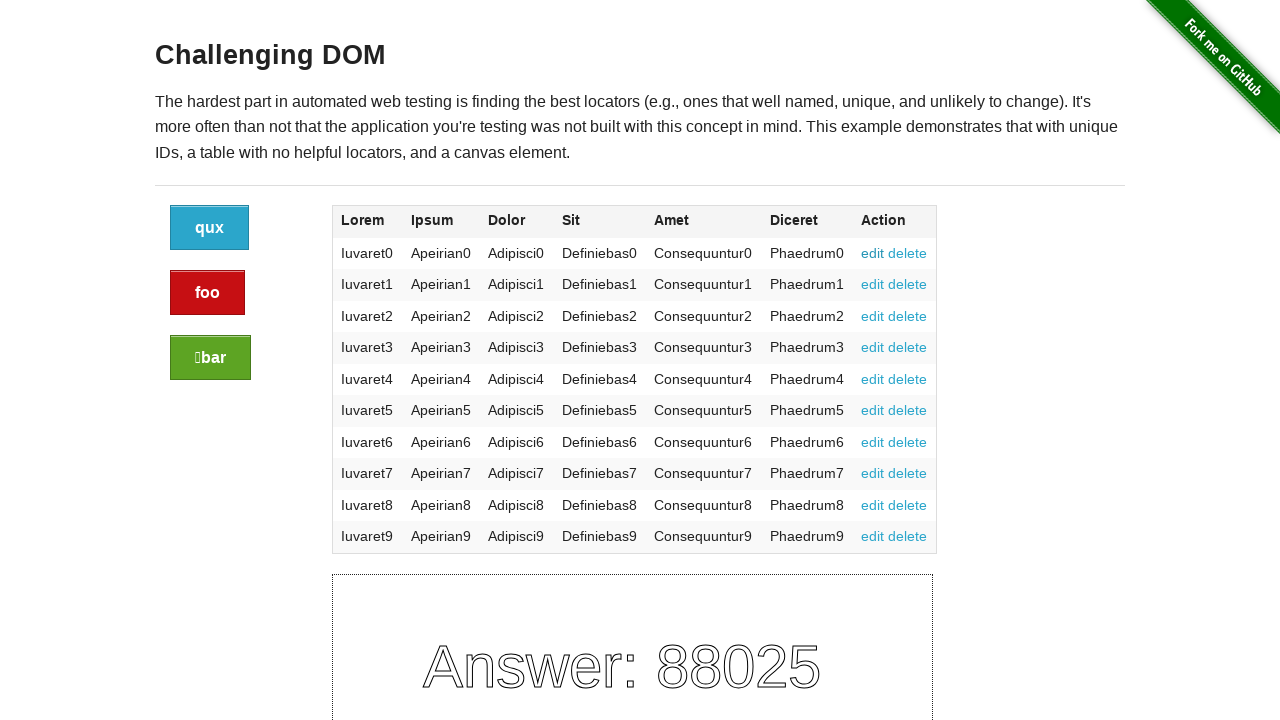

Clicked delete link for row 8 at (908, 253) on xpath=/html/body/div/div/div/div/div/div/table/tbody/tr/td/a[2]
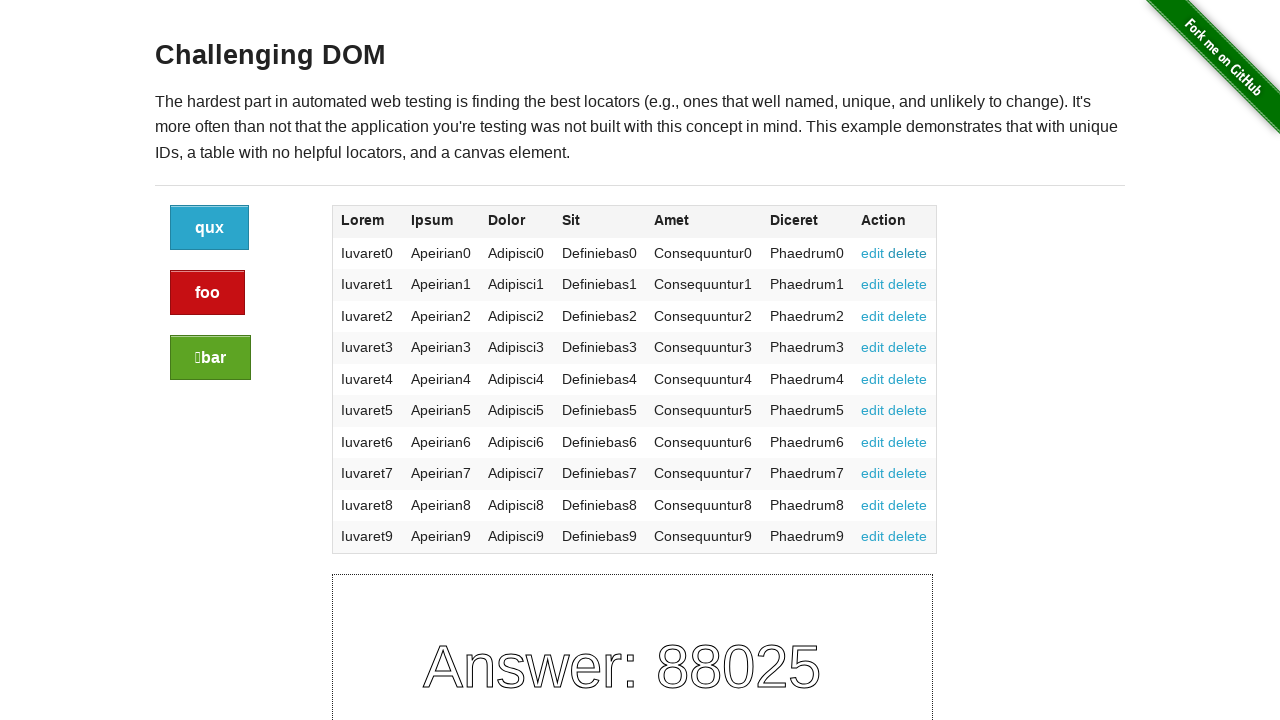

Waited for URL hash to update after delete click
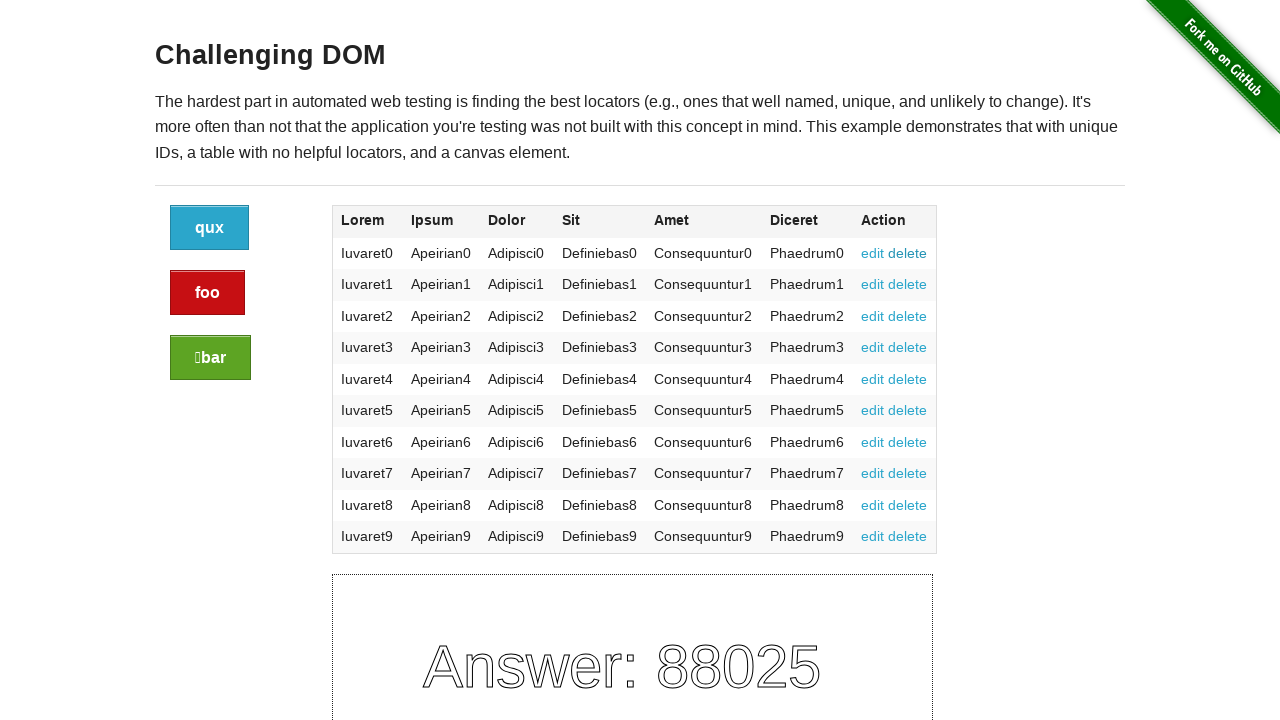

Clicked edit link for row 9 at (873, 253) on xpath=/html/body/div/div/div/div/div/div/table/tbody/tr/td/a[1]
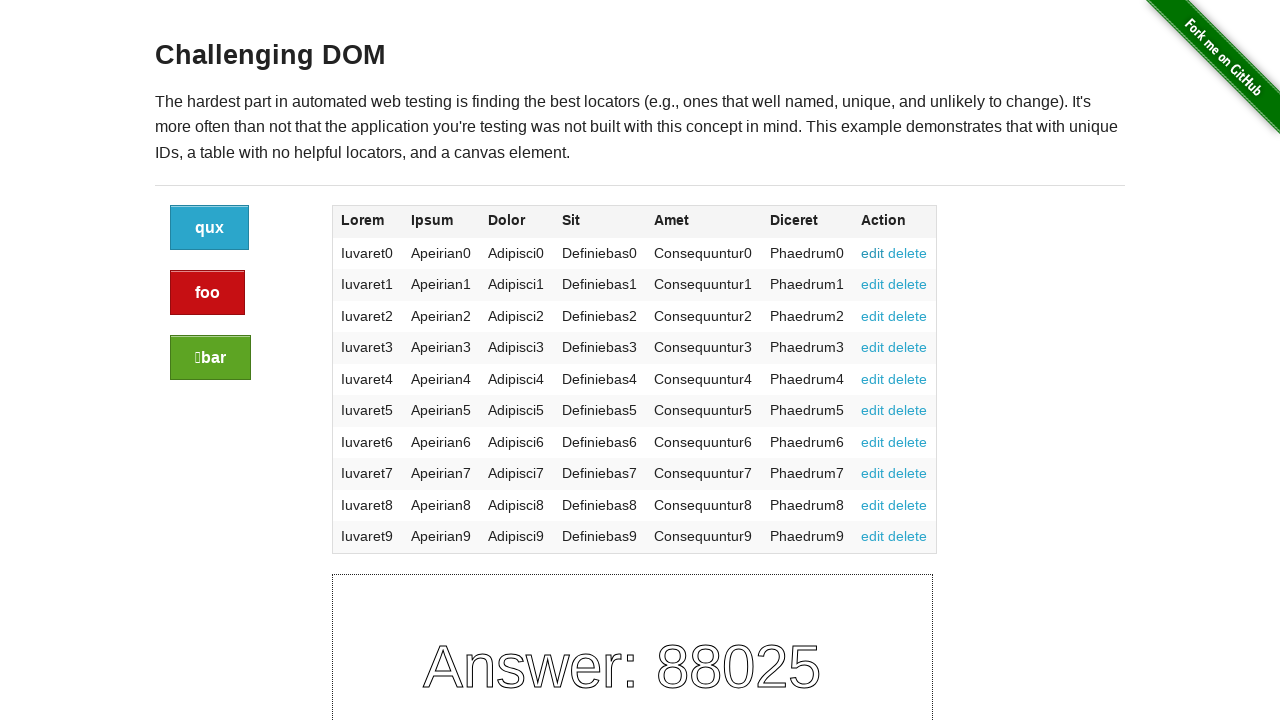

Waited for URL hash to update after edit click
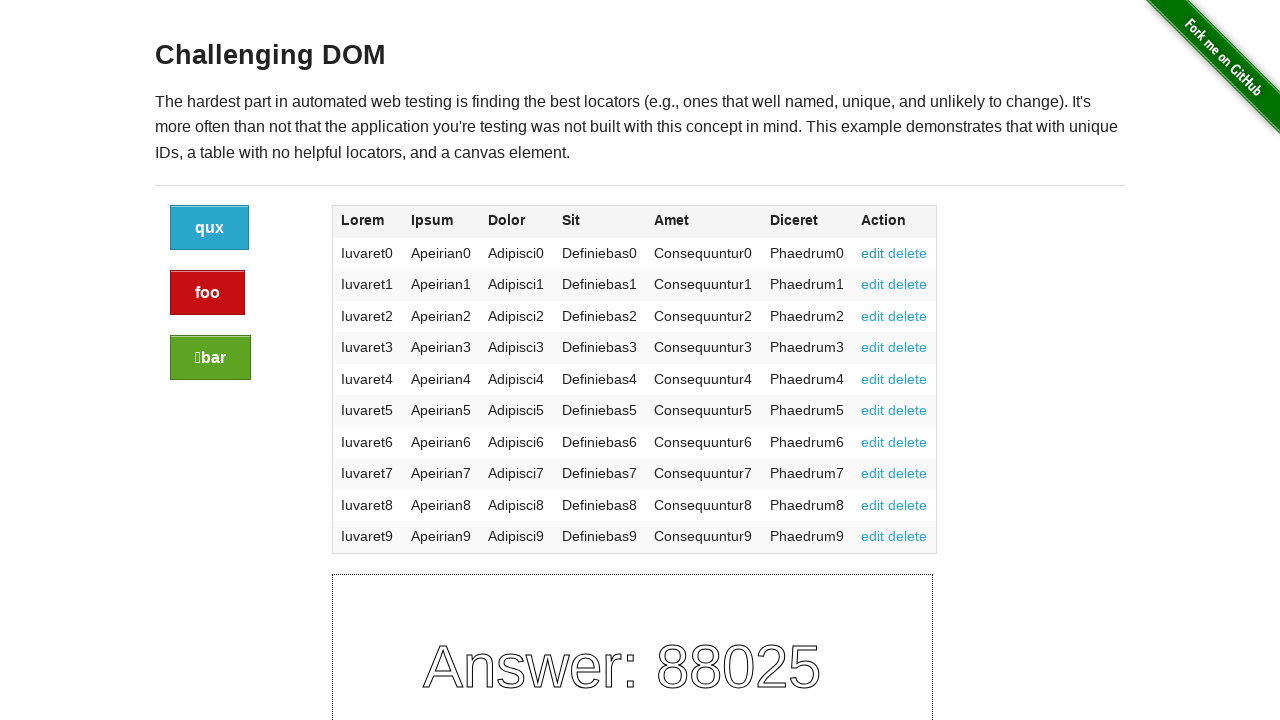

Clicked delete link for row 9 at (908, 253) on xpath=/html/body/div/div/div/div/div/div/table/tbody/tr/td/a[2]
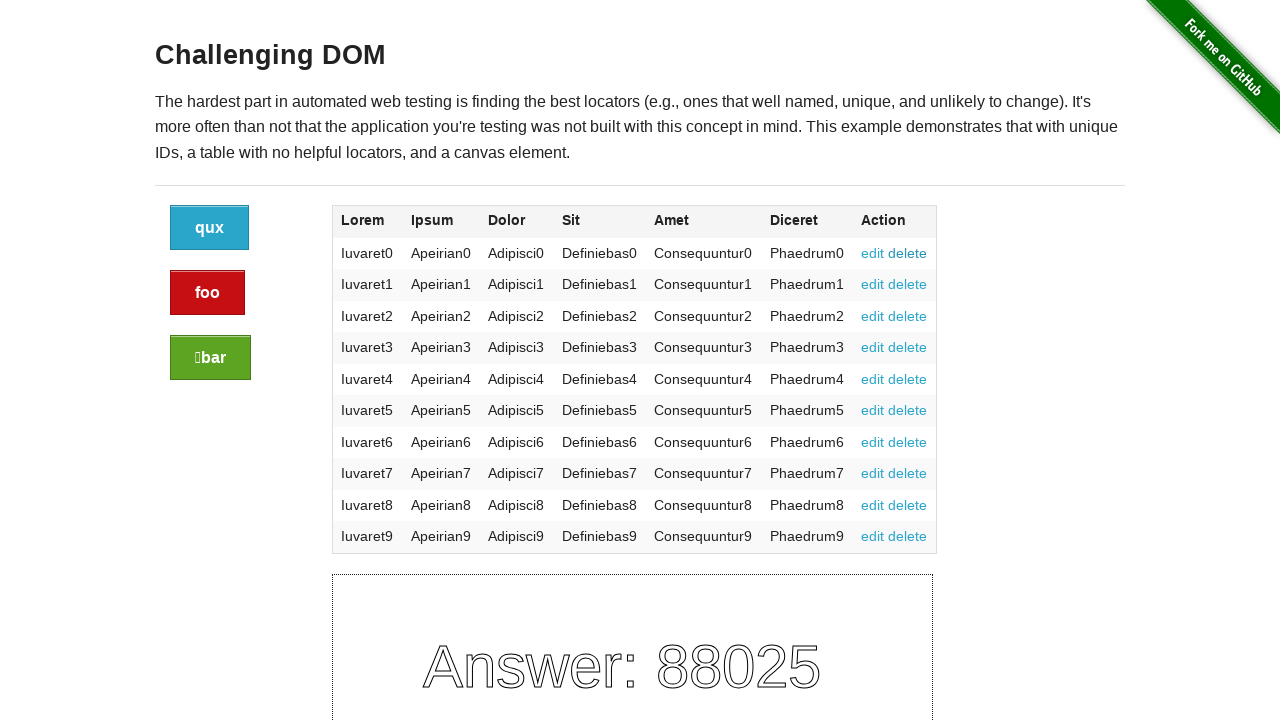

Waited for URL hash to update after delete click
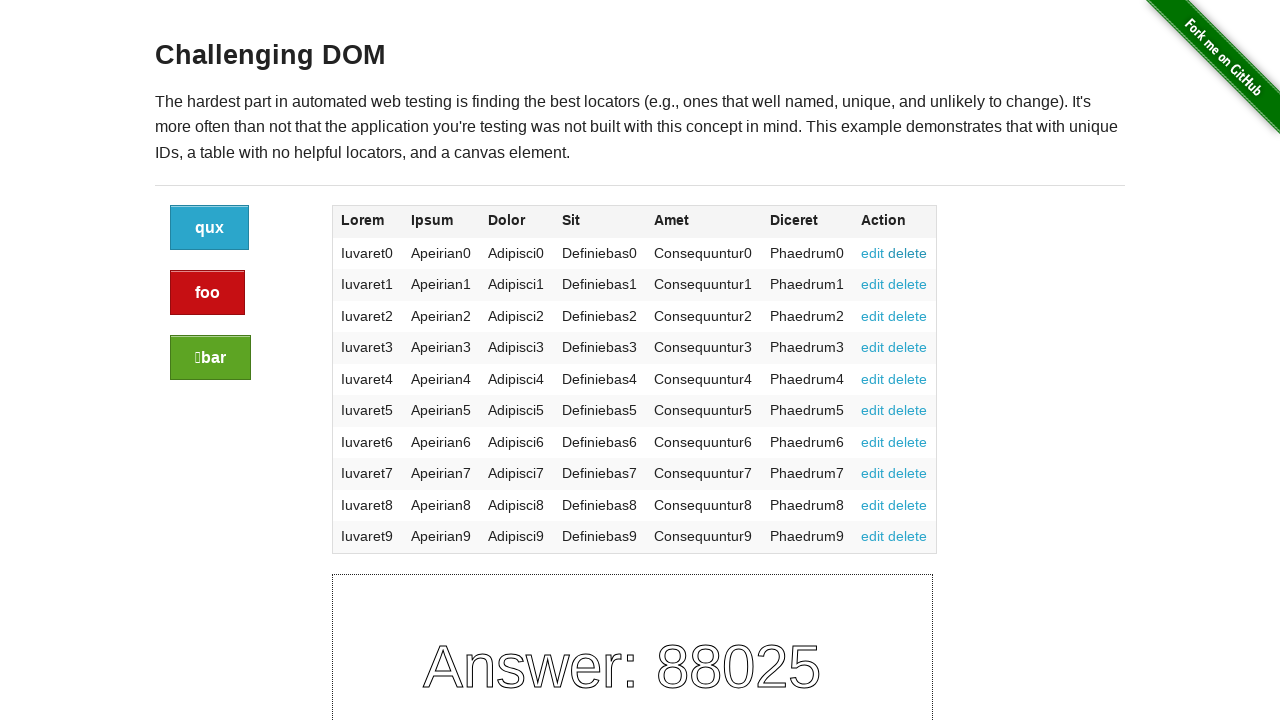

Clicked edit link for row 10 at (873, 253) on xpath=/html/body/div/div/div/div/div/div/table/tbody/tr/td/a[1]
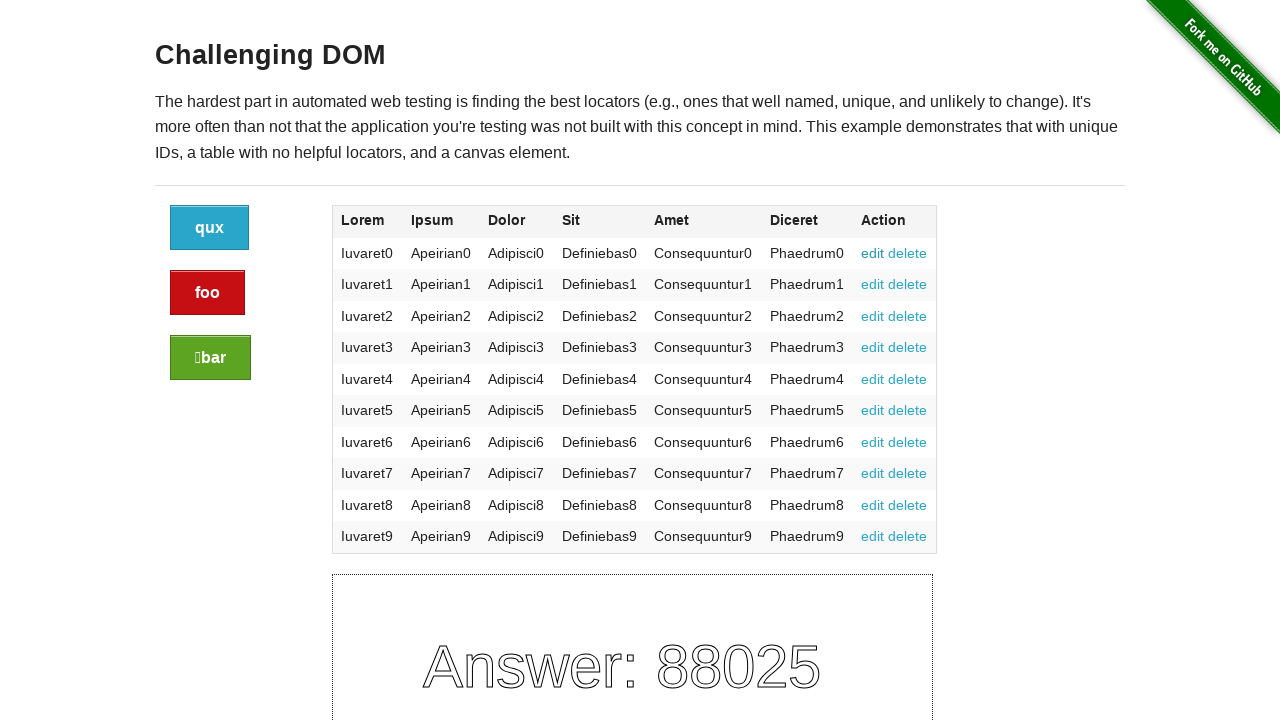

Waited for URL hash to update after edit click
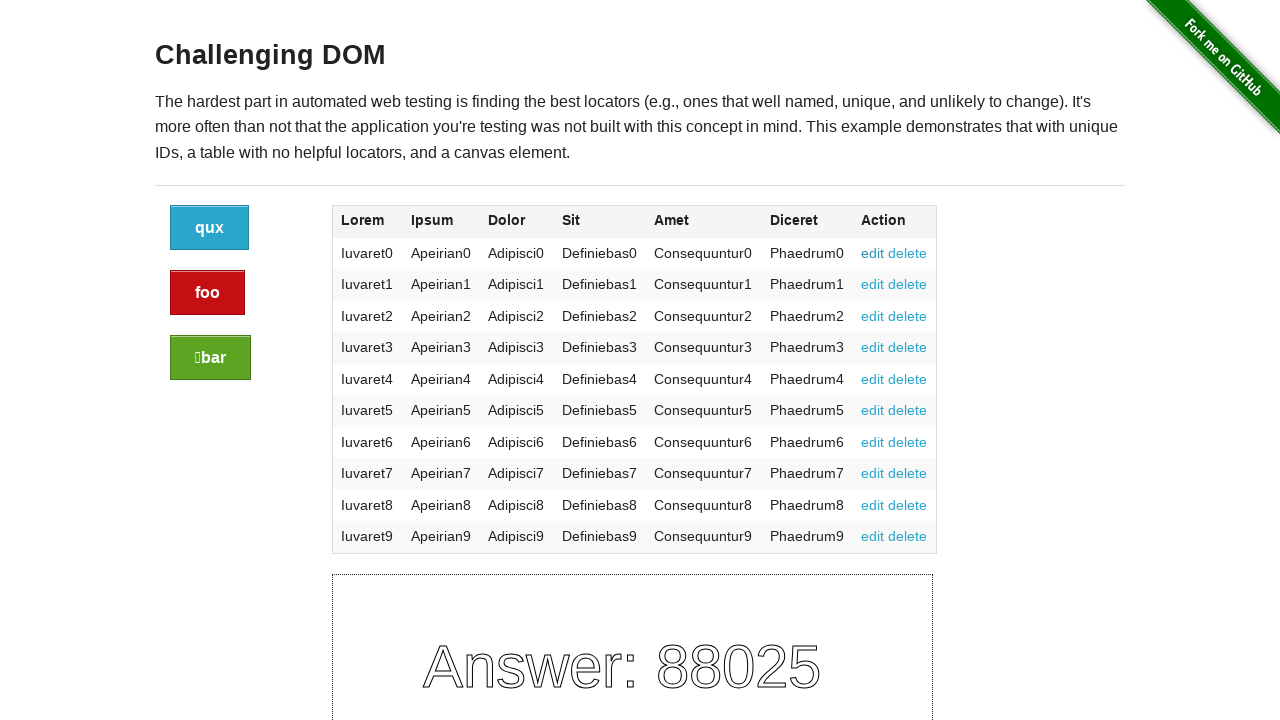

Clicked delete link for row 10 at (908, 253) on xpath=/html/body/div/div/div/div/div/div/table/tbody/tr/td/a[2]
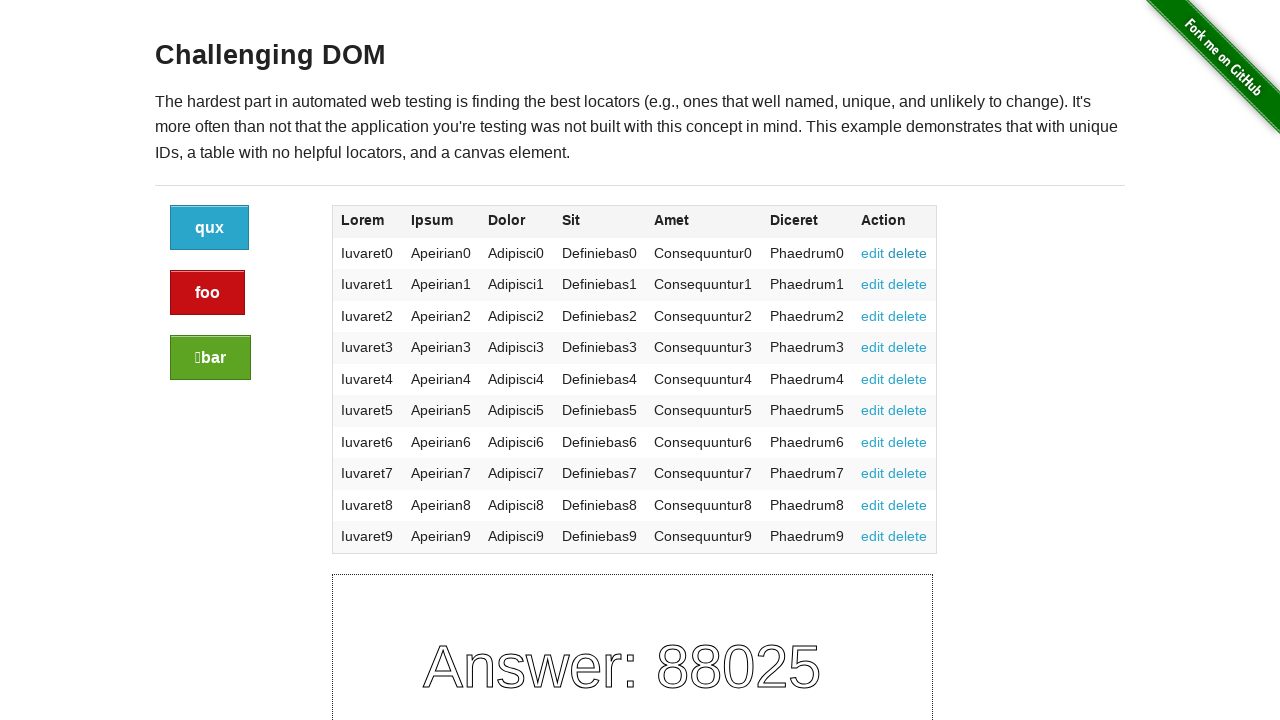

Waited for URL hash to update after delete click
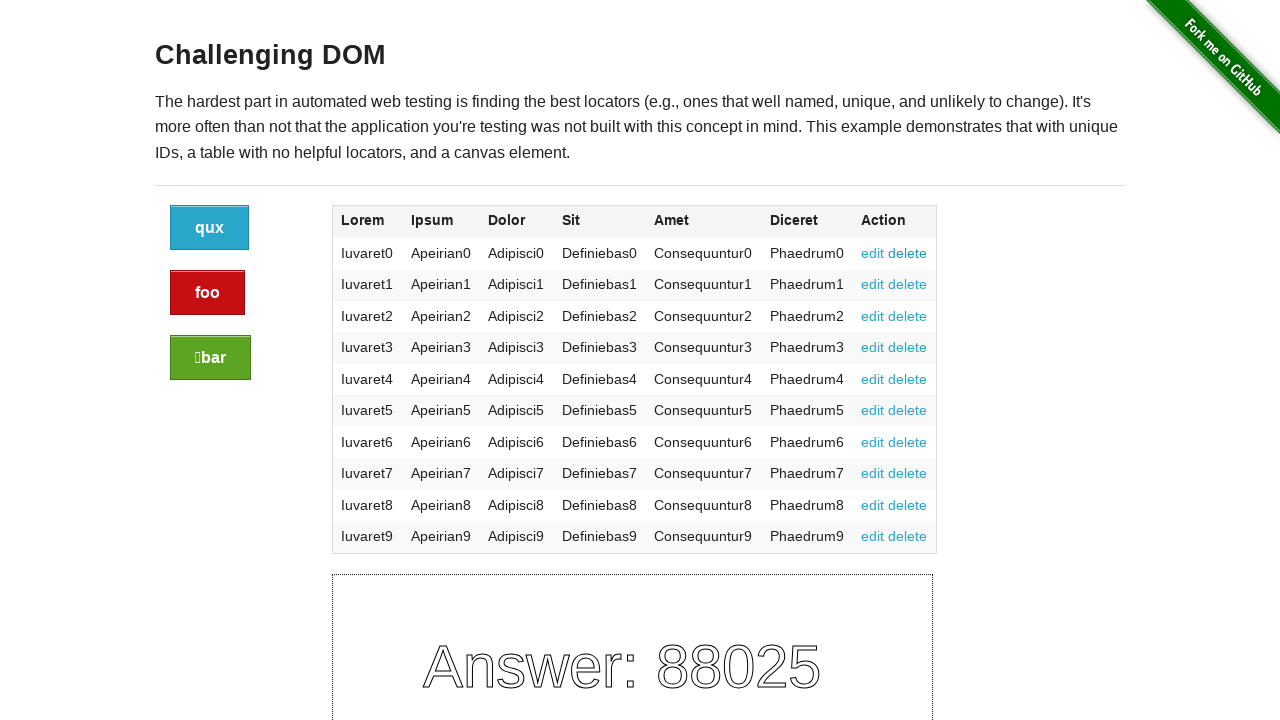

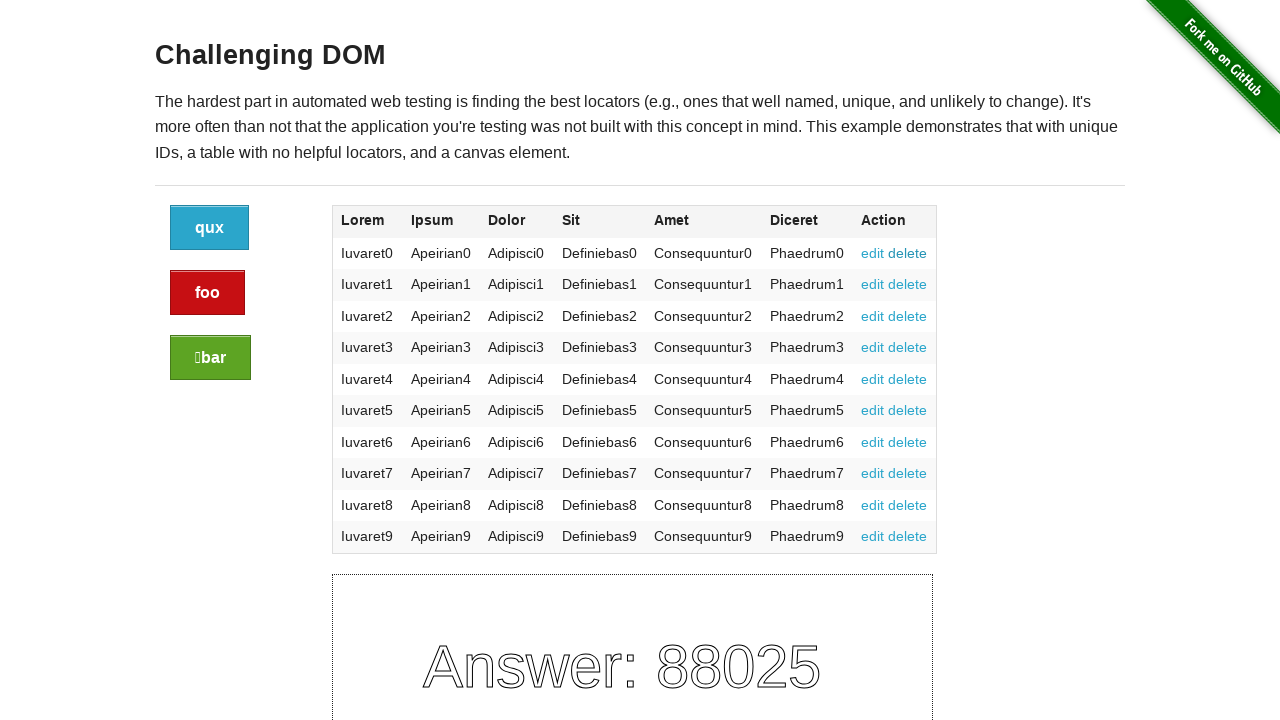